Navigates to python.org and interacts with links containing the word 'Python' in their text

Starting URL: https://www.python.org/

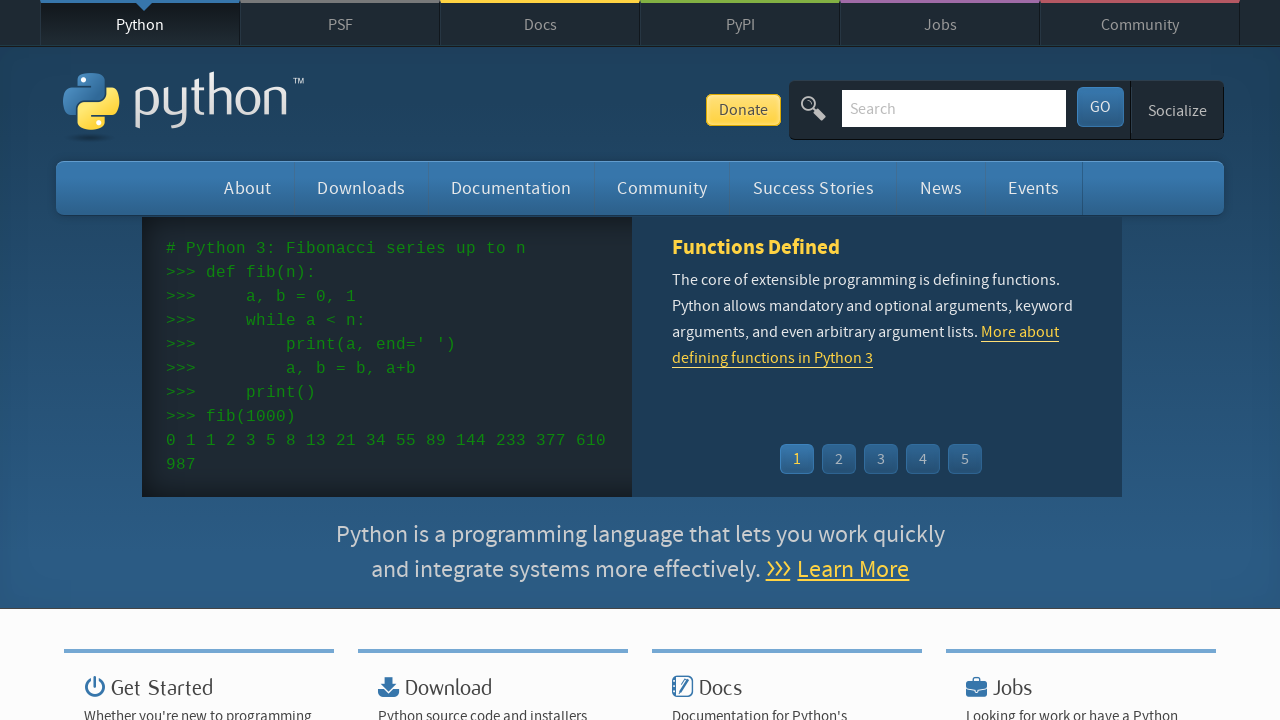

Waited for page to load completely (networkidle)
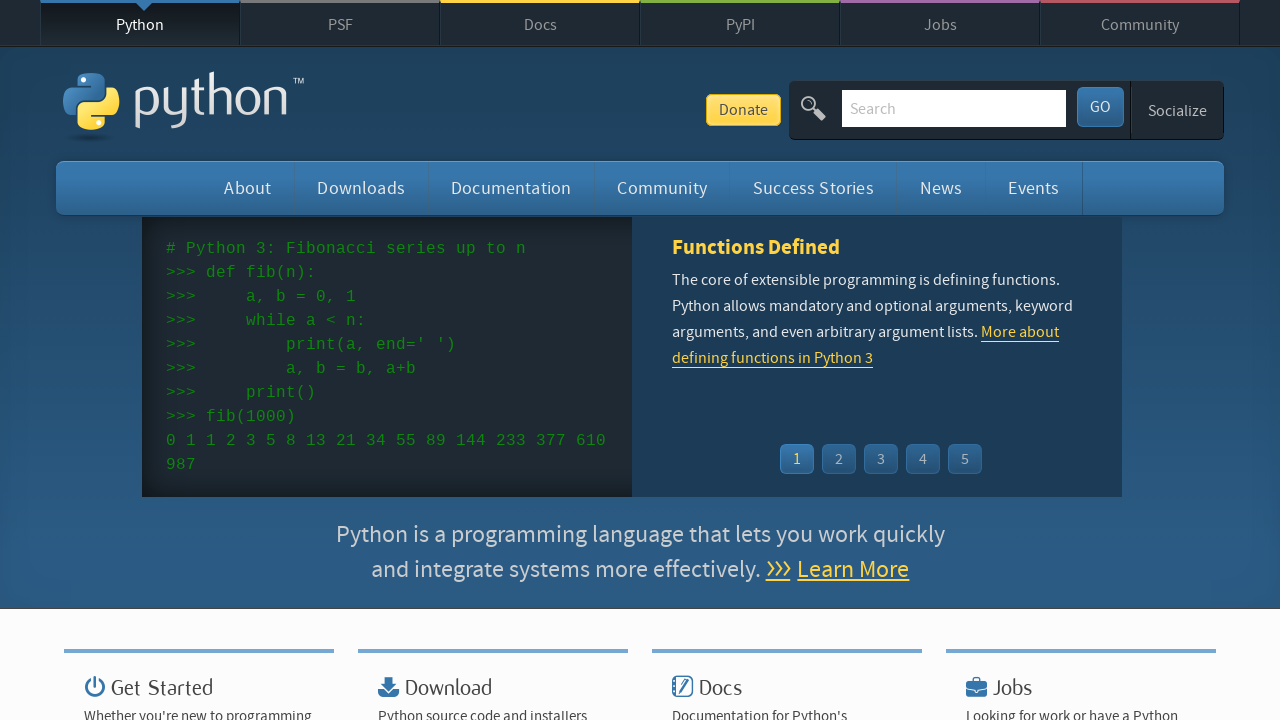

Found all links on the page
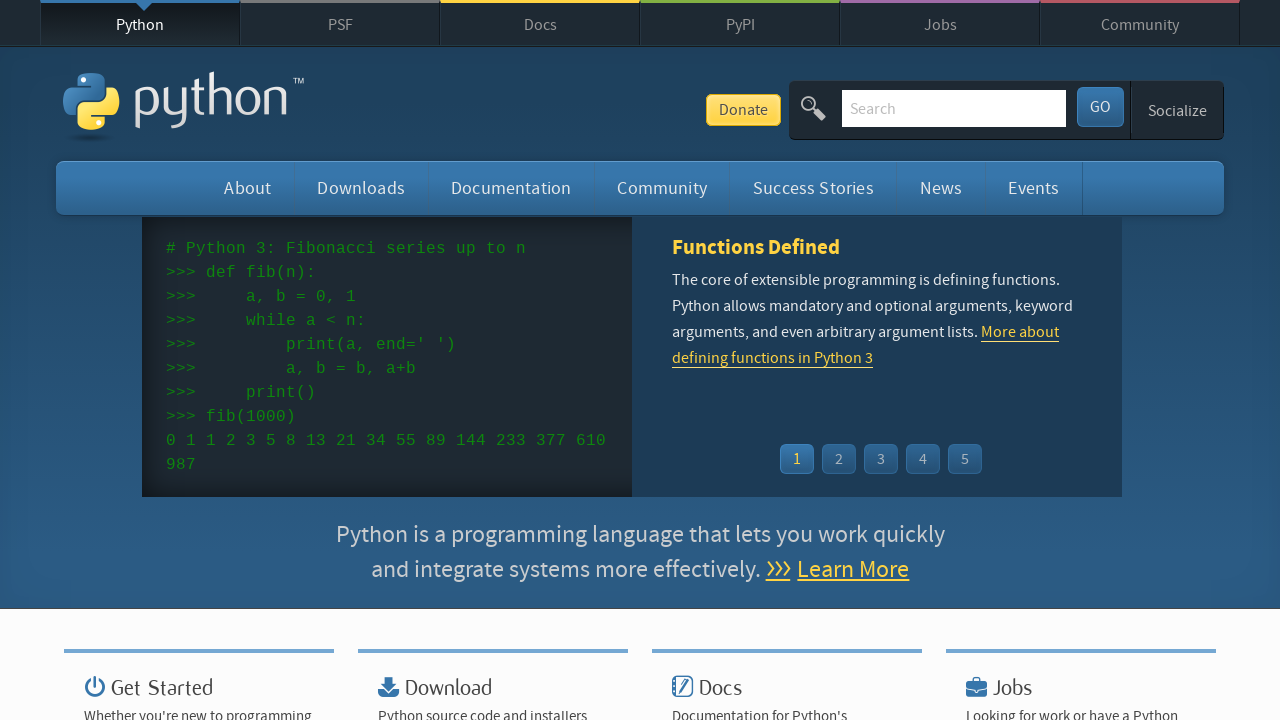

Found link containing 'Python': Python with href: /
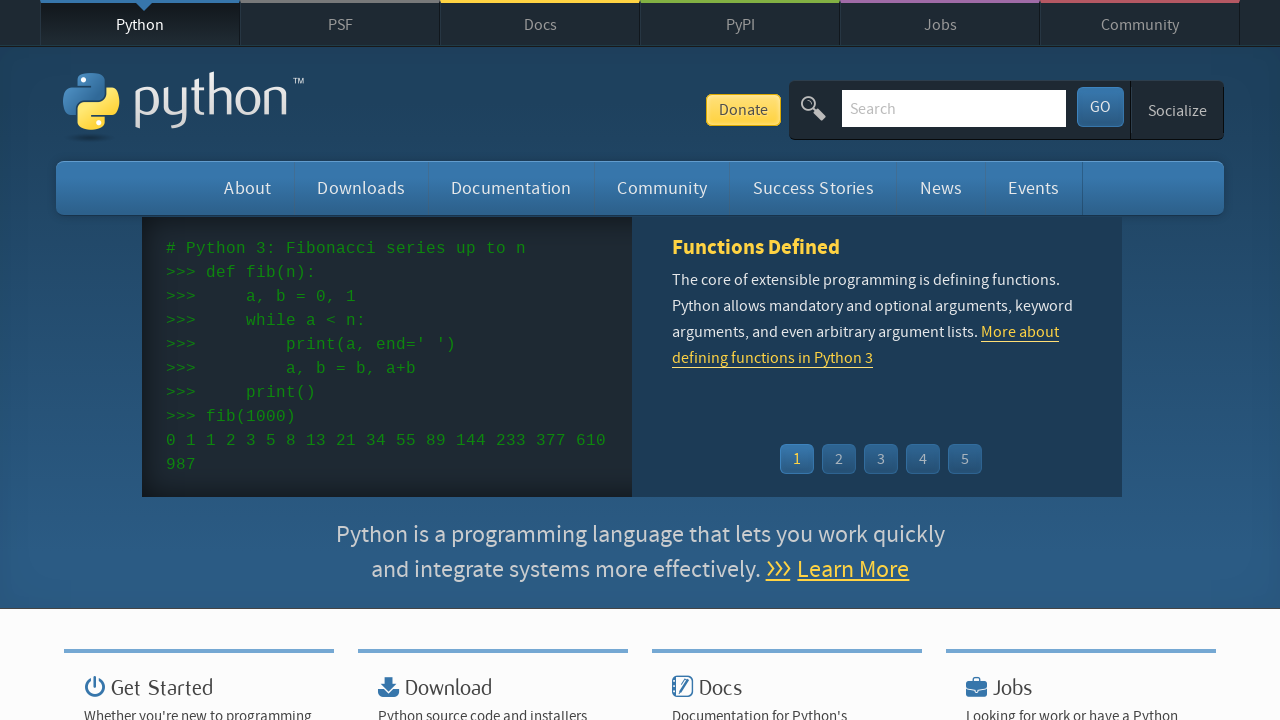

Found link containing 'Python': ▲ The Python Network with href: #top
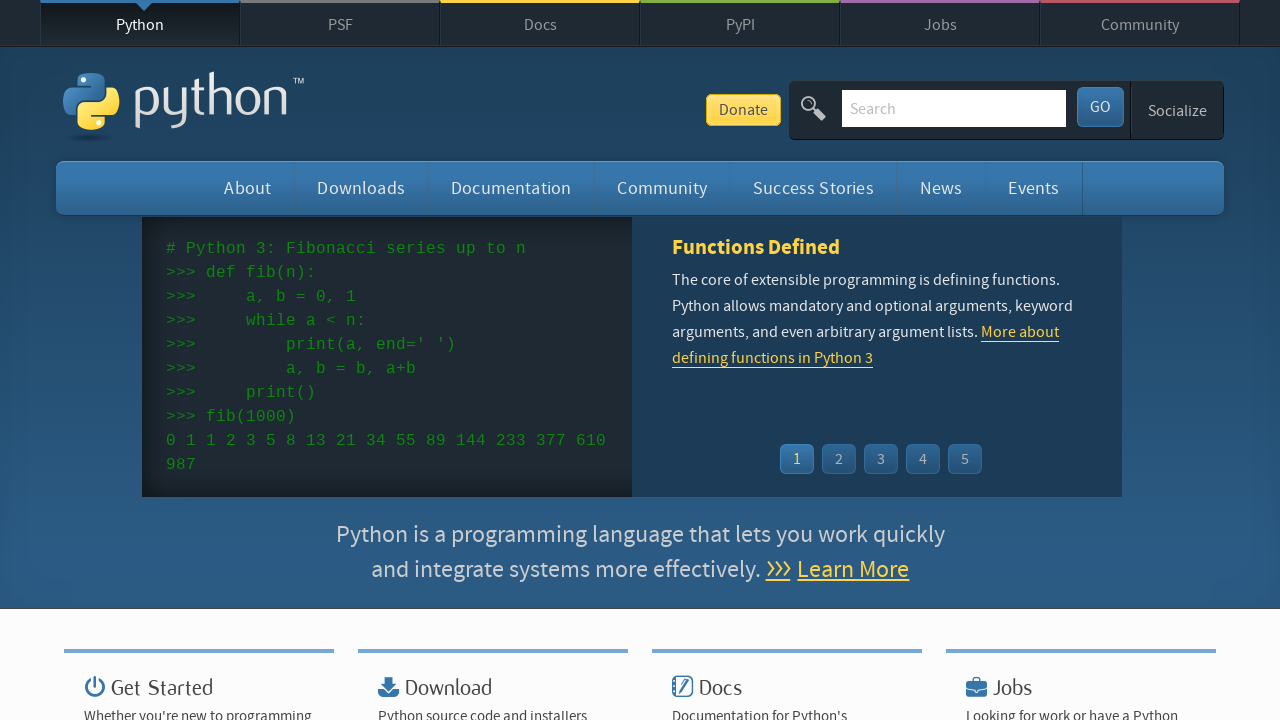

Found link containing 'Python': Python Brochure with href: http://brochure.getpython.info/
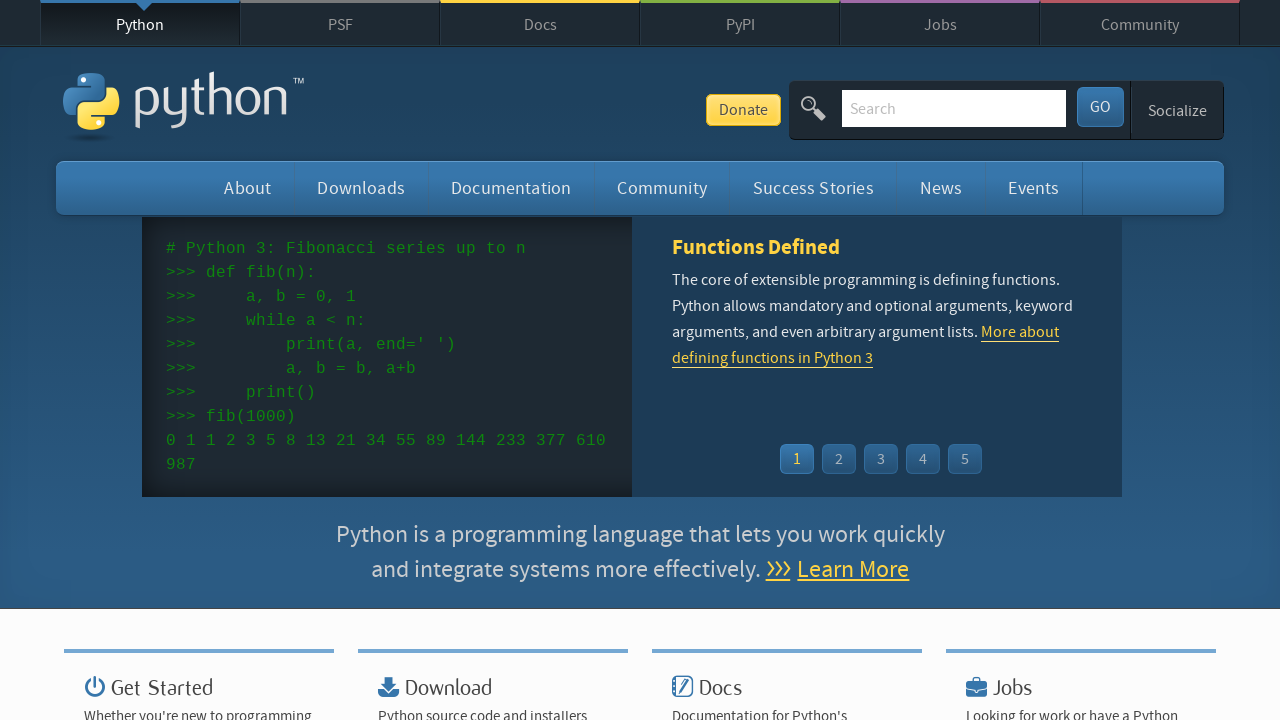

Found link containing 'Python': Learn more about Python with href: /about
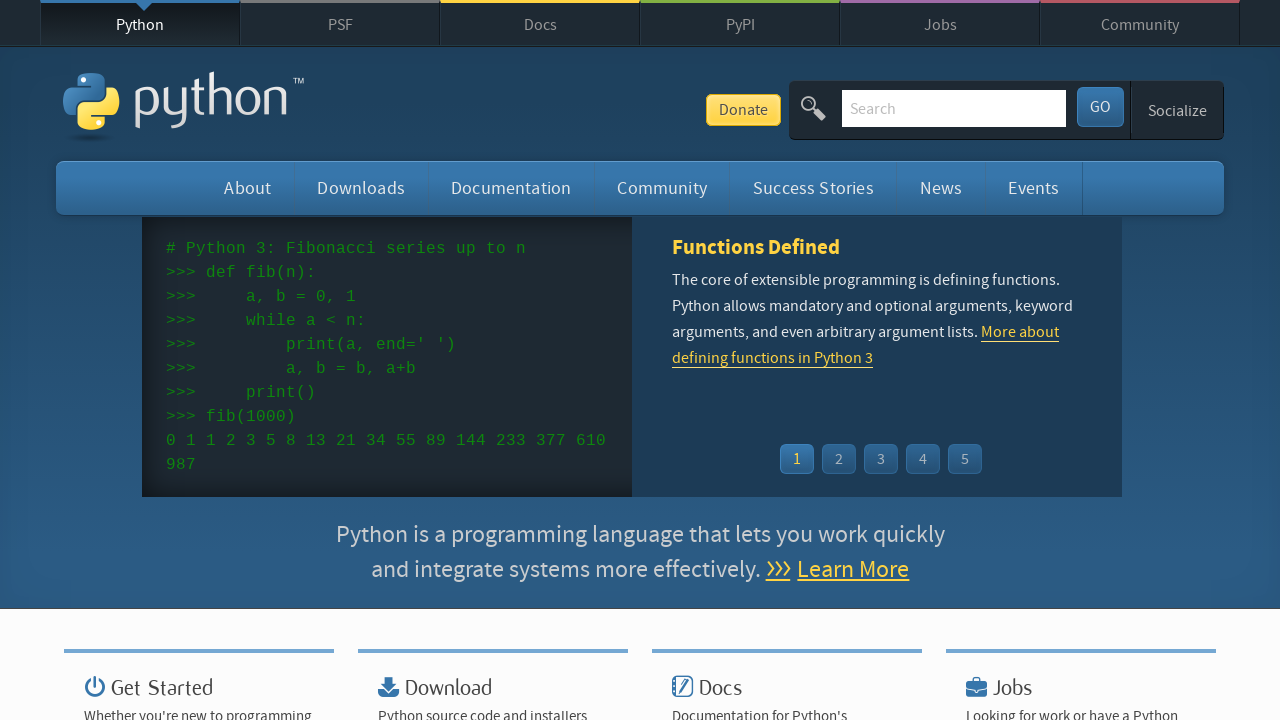

Found link containing 'Python': Python 3.14.3 with href: https://www.python.org/ftp/python/3.14.3/Python-3.14.3.tar.xz
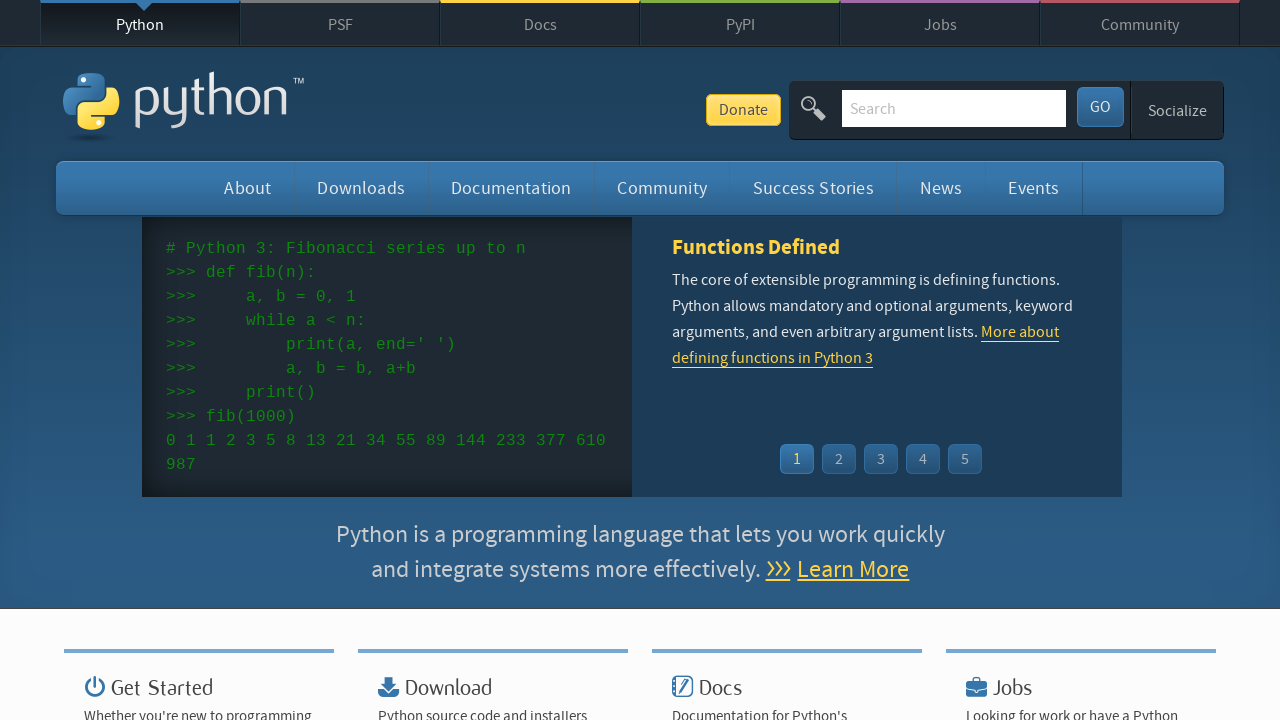

Found link containing 'Python': Python install manager with href: https://www.python.org/ftp/python/pymanager/python-manager-26.0.msix
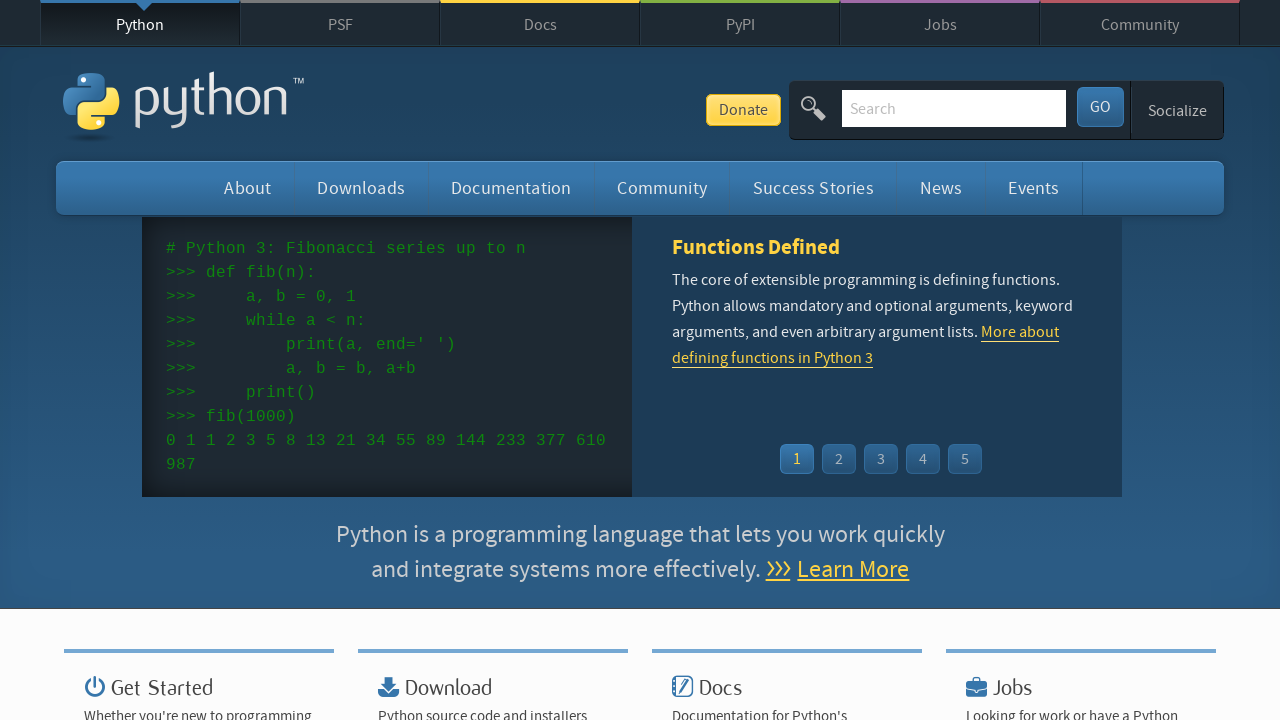

Found link containing 'Python': Python 3.14.3 with href: https://www.python.org/ftp/python/3.14.3/python-3.14.3-amd64.exe
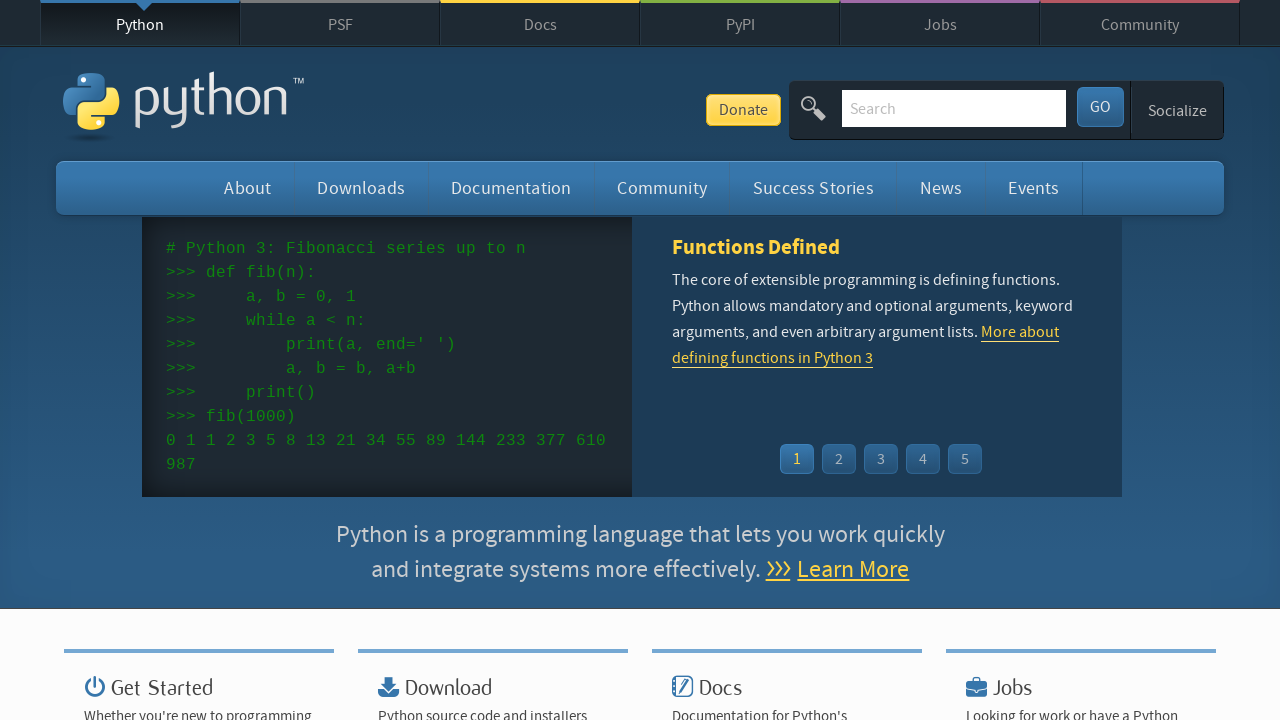

Found link containing 'Python': Python 3.14.3 with href: https://www.python.org/ftp/python/3.14.3/python-3.14.3-macos11.pkg
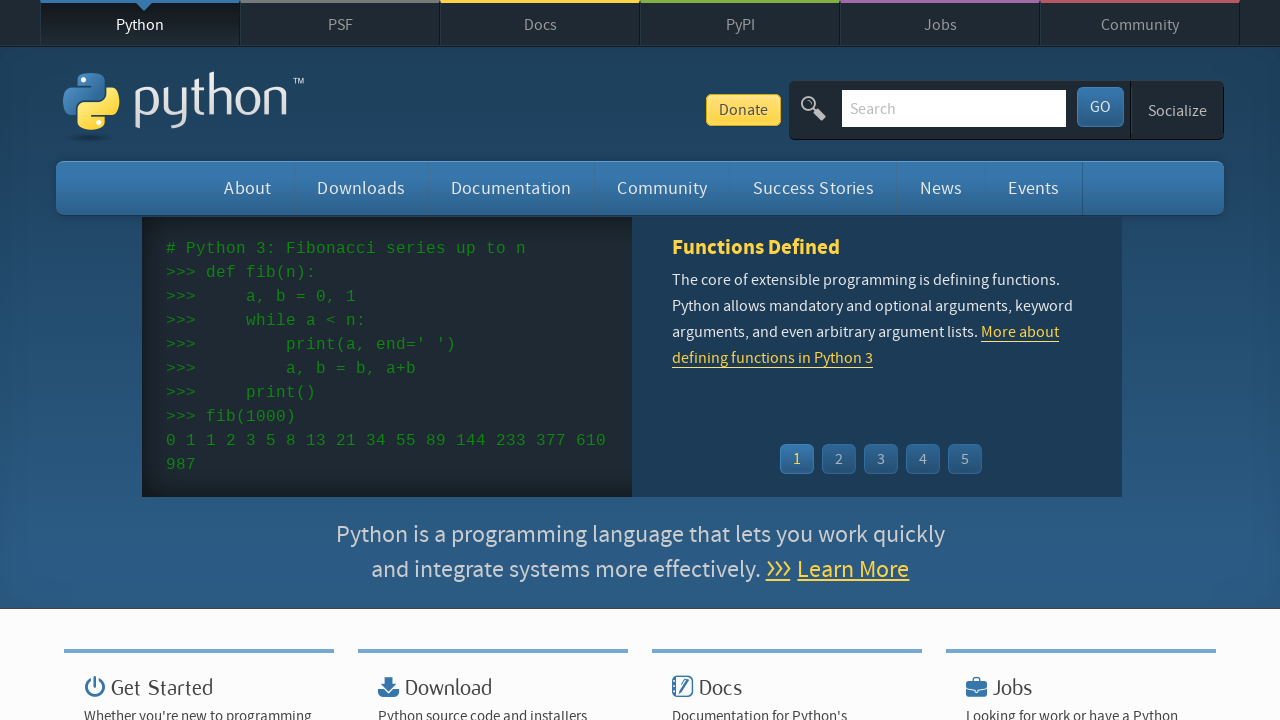

Found link containing 'Python': Python Books with href: https://wiki.python.org/moin/PythonBooks
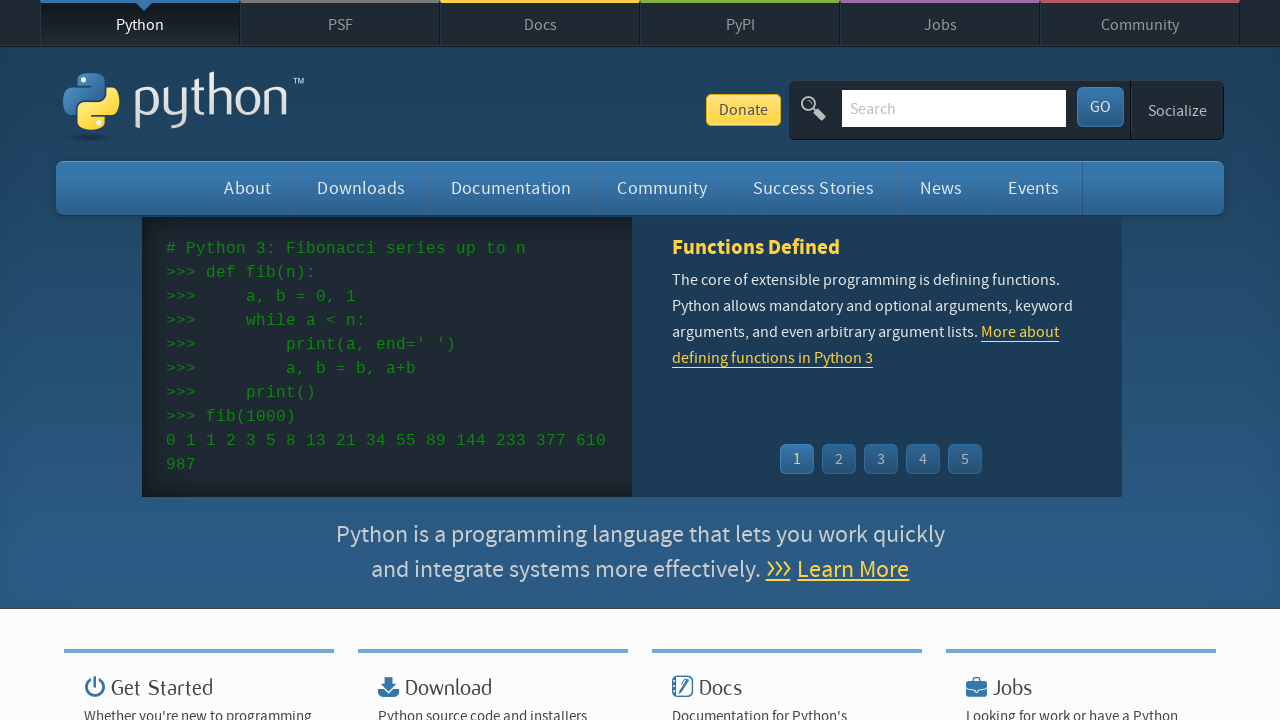

Found link containing 'Python': Python Essays with href: /doc/essays/
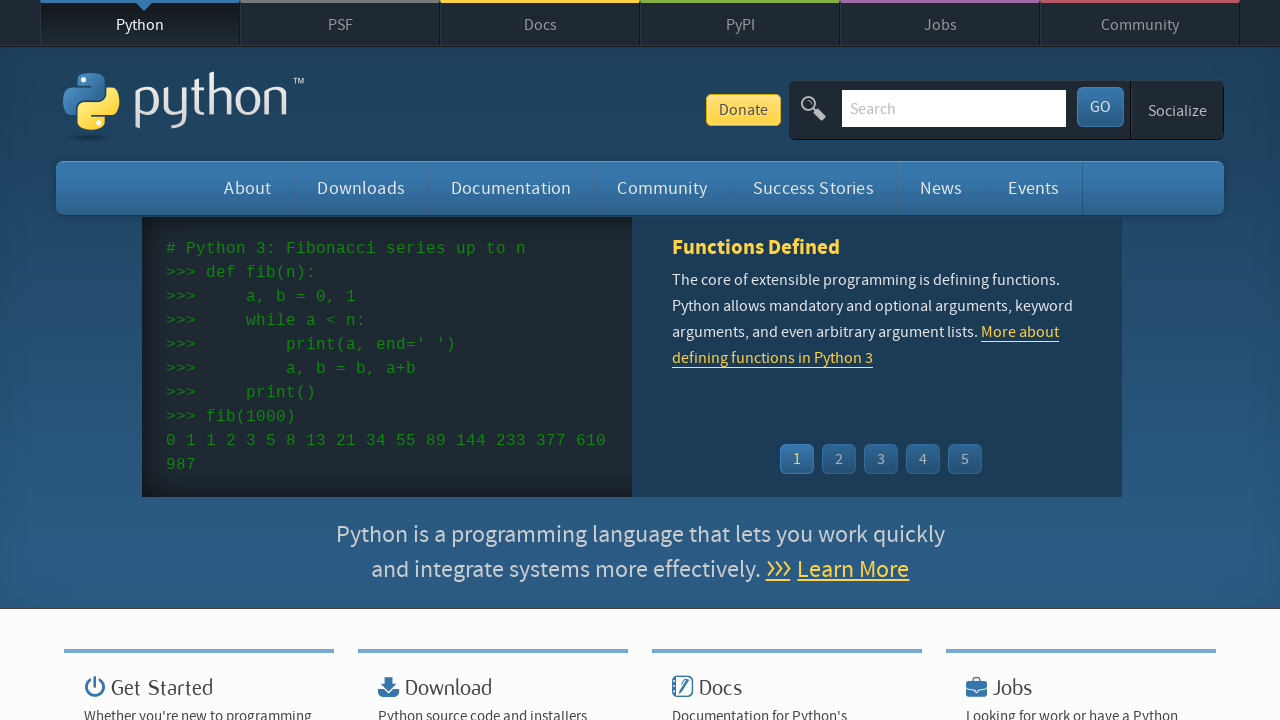

Found link containing 'Python': Python Docs with href: https://docs.python.org/3/
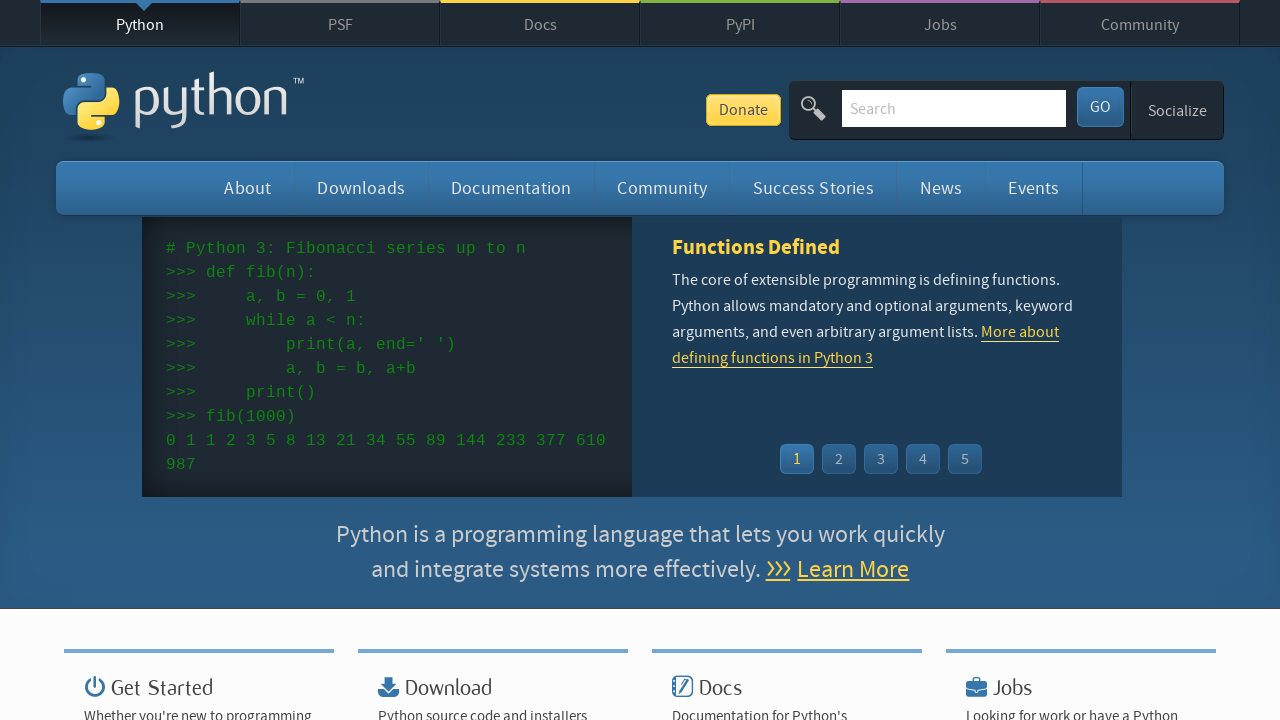

Found link containing 'Python': Python Conferences with href: /community/workshops/
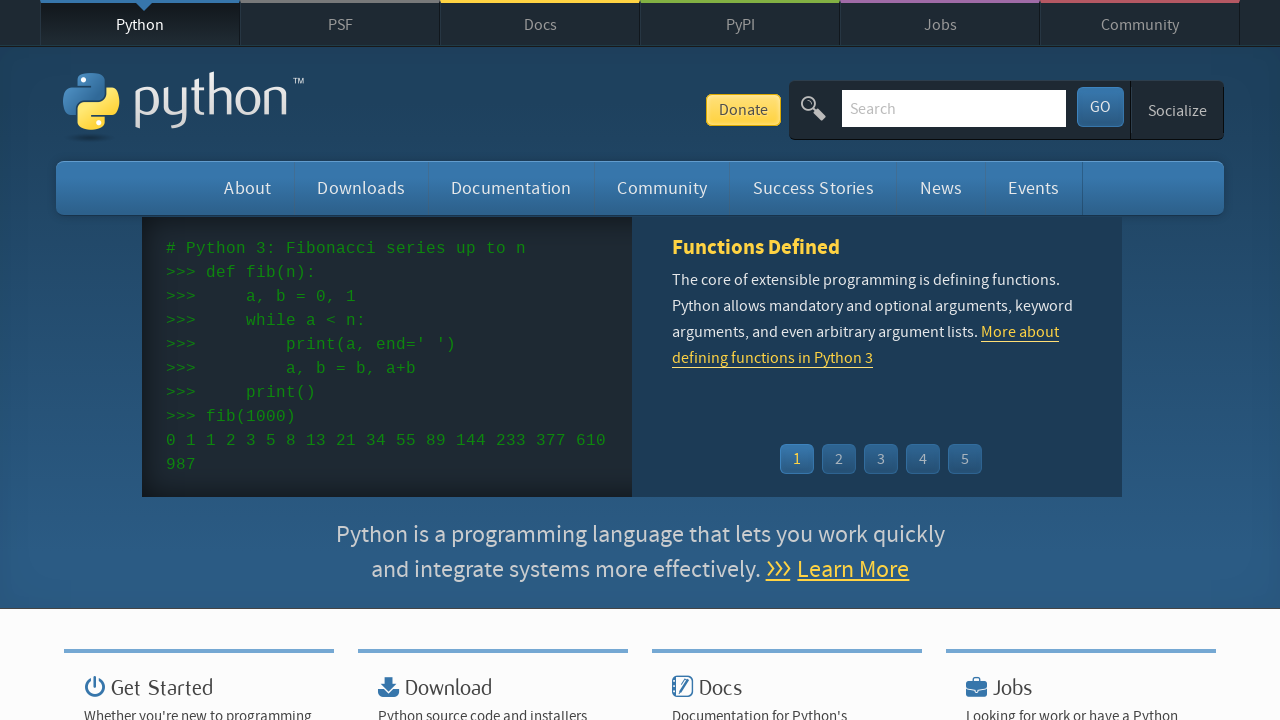

Found link containing 'Python': Python Logo with href: /community/logos/
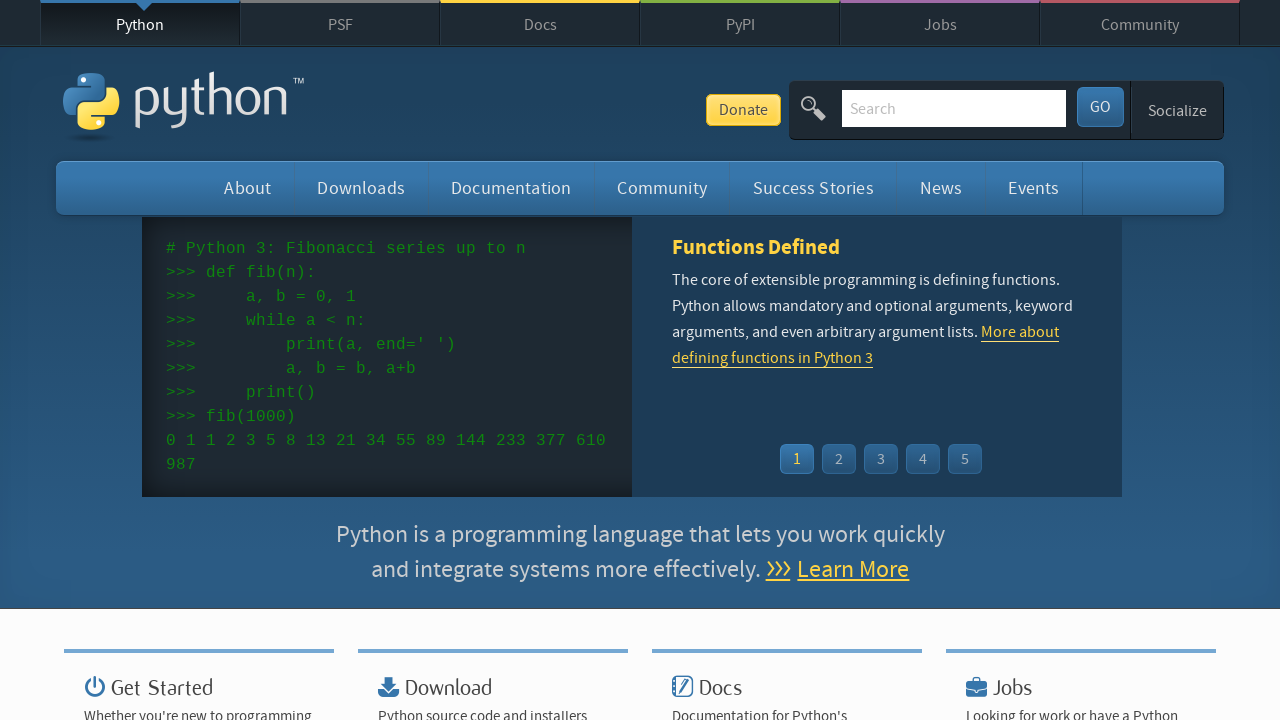

Found link containing 'Python': Python Wiki with href: https://wiki.python.org/moin/
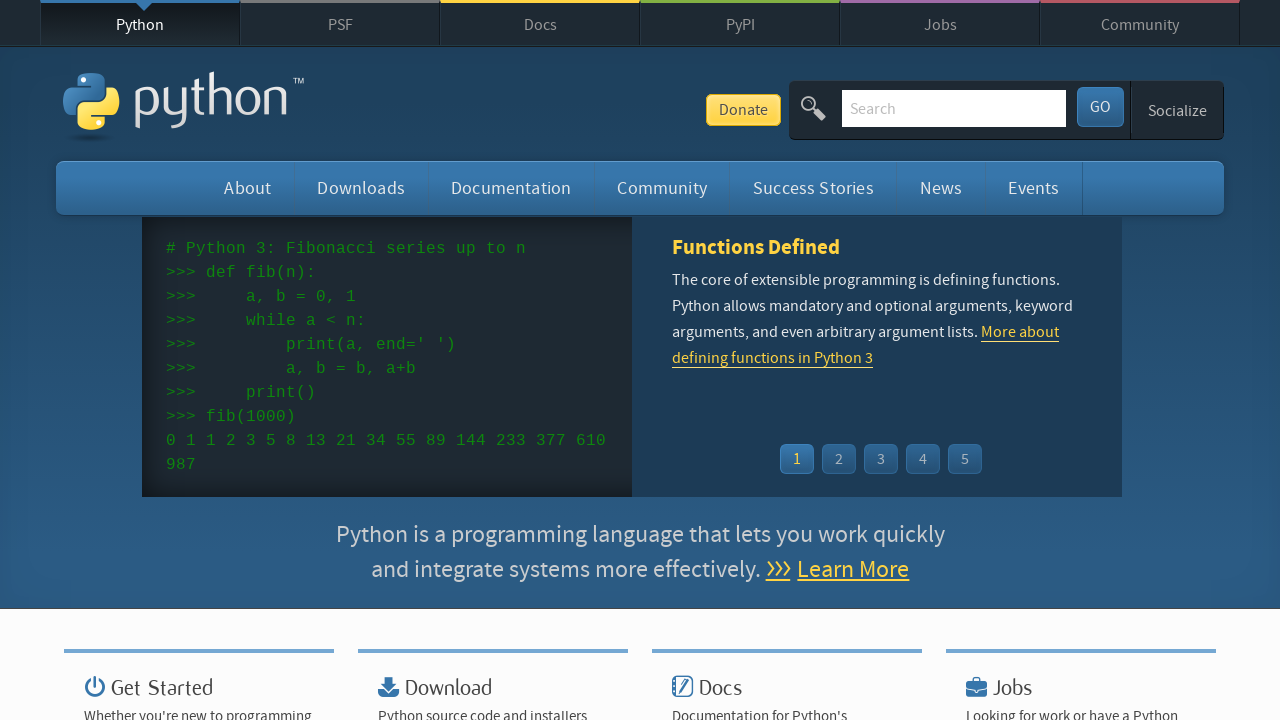

Found link containing 'Python': Python News with href: /blogs/
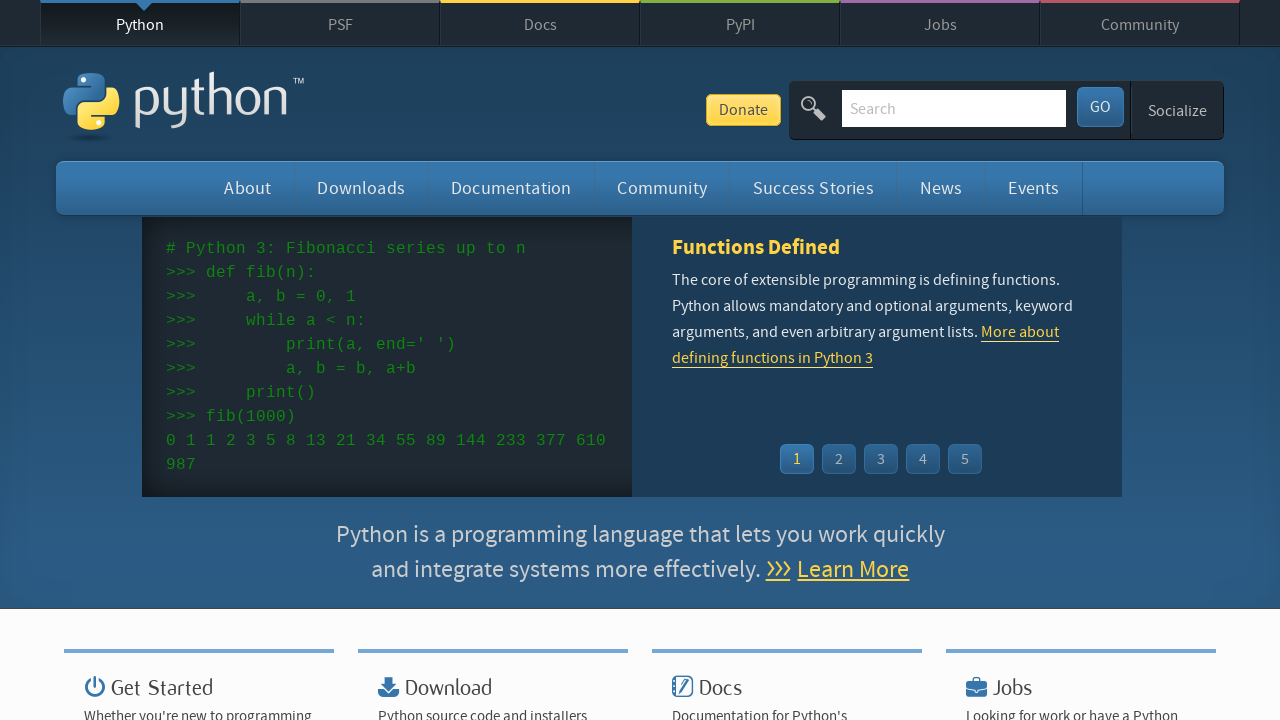

Found link containing 'Python': Python Events with href: /events/python-events/
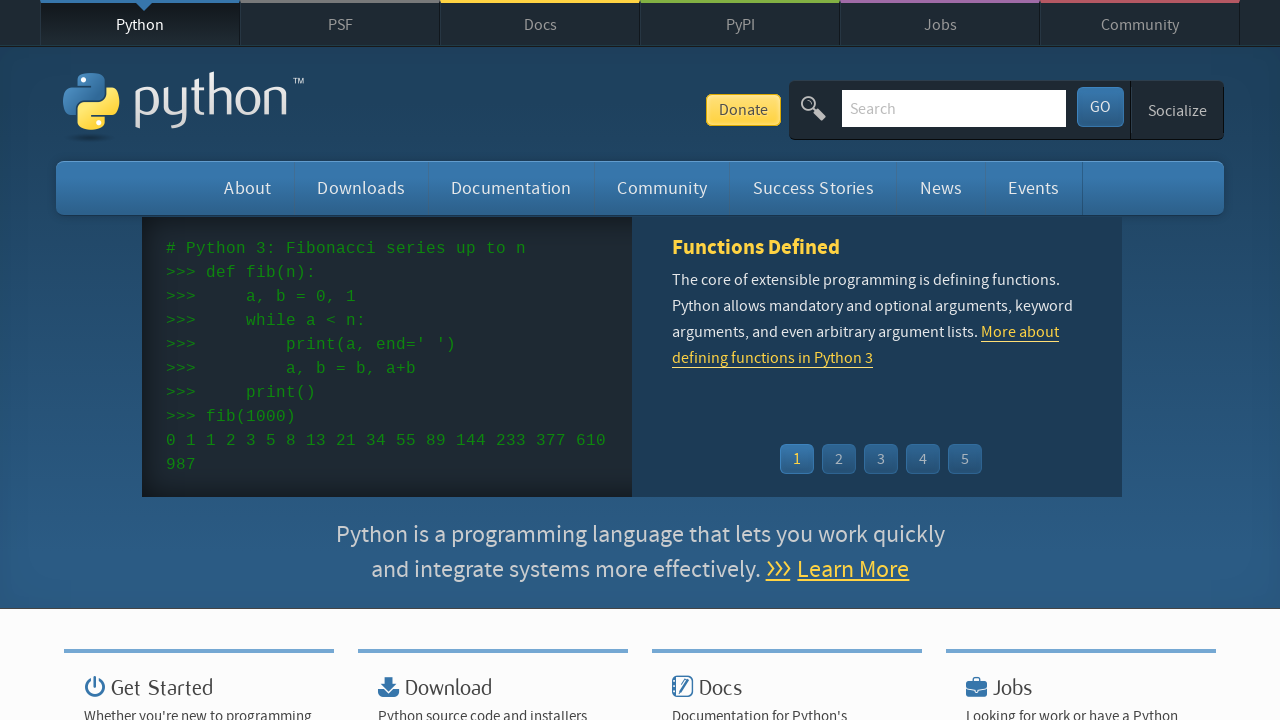

Found link containing 'Python': Python Events Archive with href: /events/python-events/past/
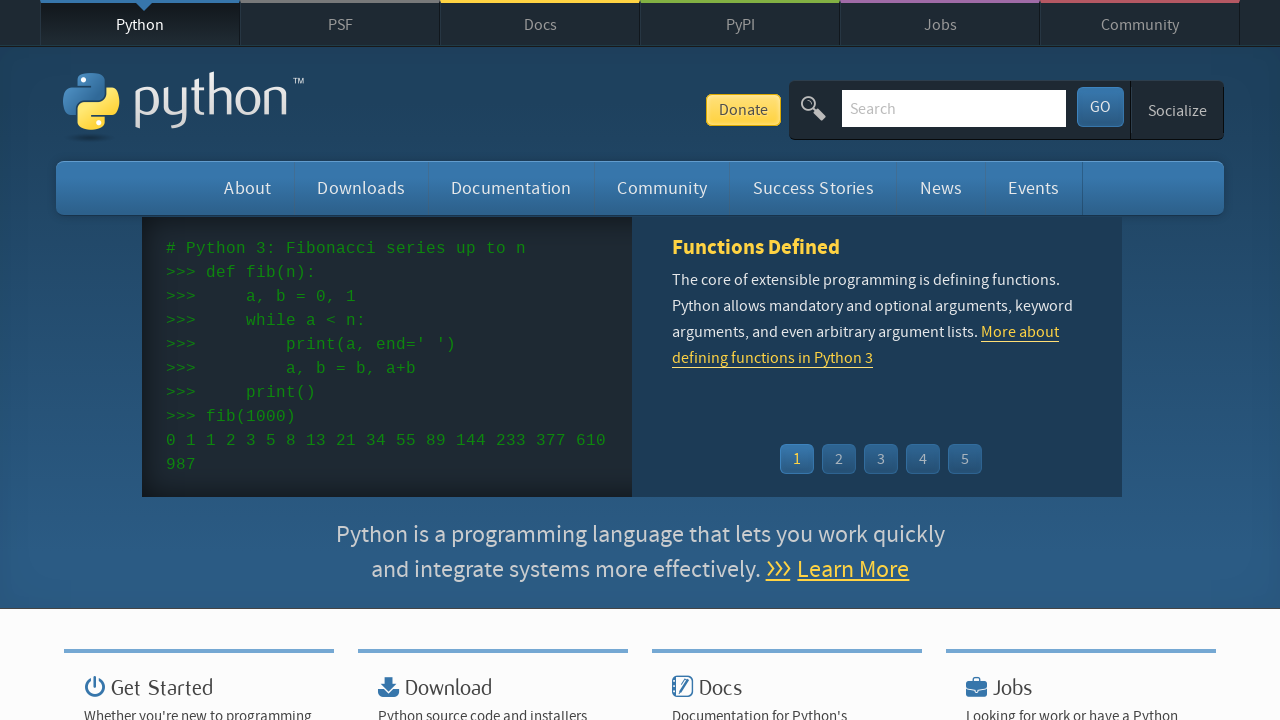

Found link containing 'Python': More about defining functions in Python 3 with href: //docs.python.org/3/tutorial/controlflow.html#defining-functions
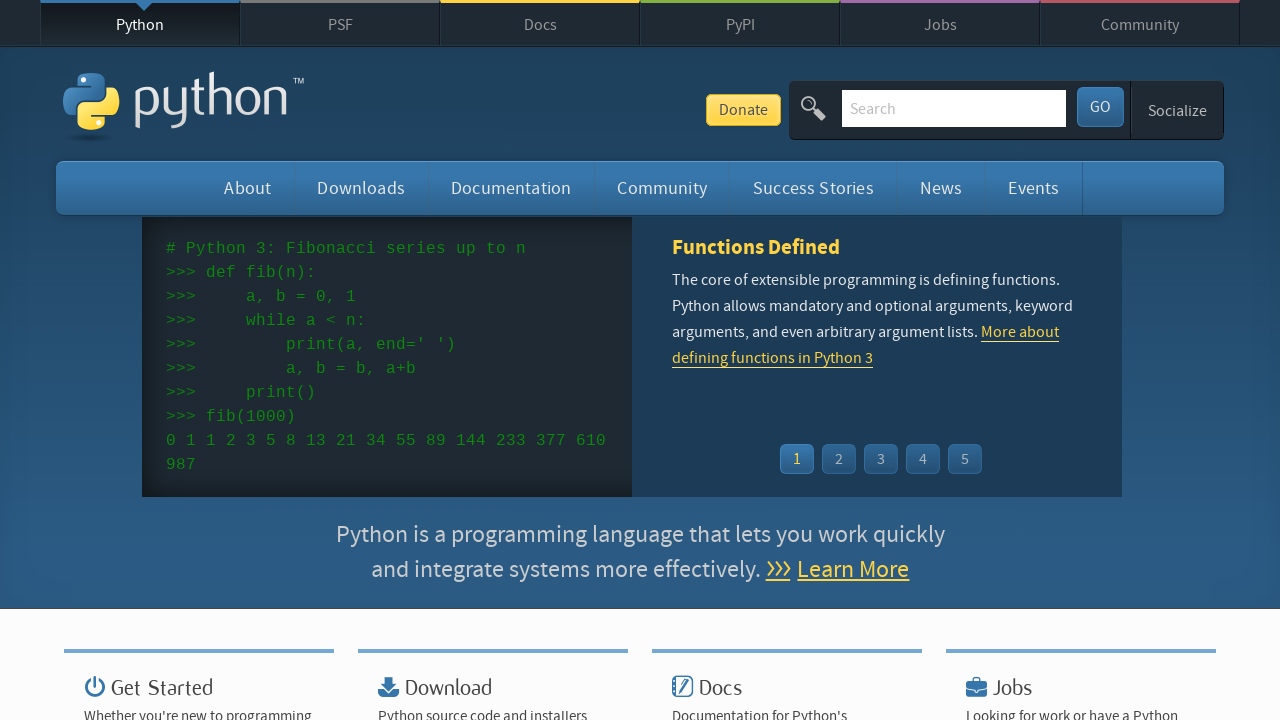

Found link containing 'Python': More about lists in Python 3 with href: //docs.python.org/3/tutorial/introduction.html#lists
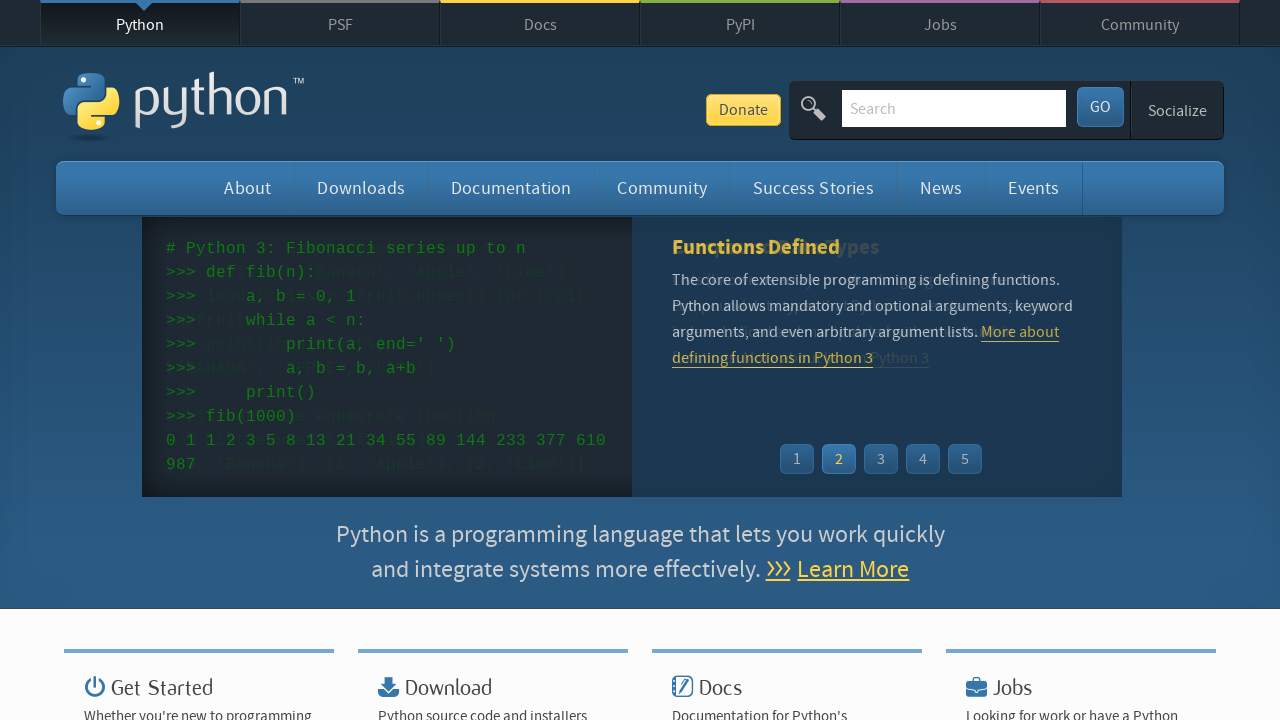

Found link containing 'Python': More about simple math functions in Python 3 with href: http://docs.python.org/3/tutorial/introduction.html#using-python-as-a-calculator
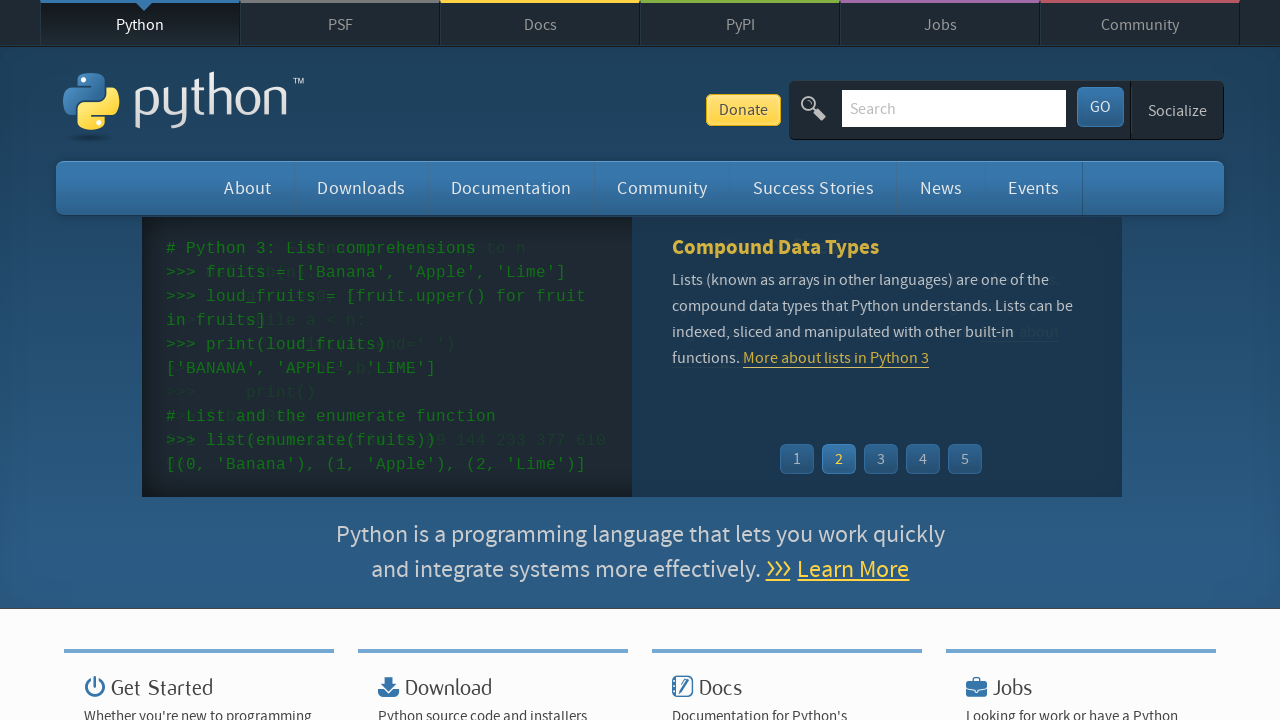

Found link containing 'Python': More control flow tools in Python 3 with href: //docs.python.org/3/tutorial/controlflow.html
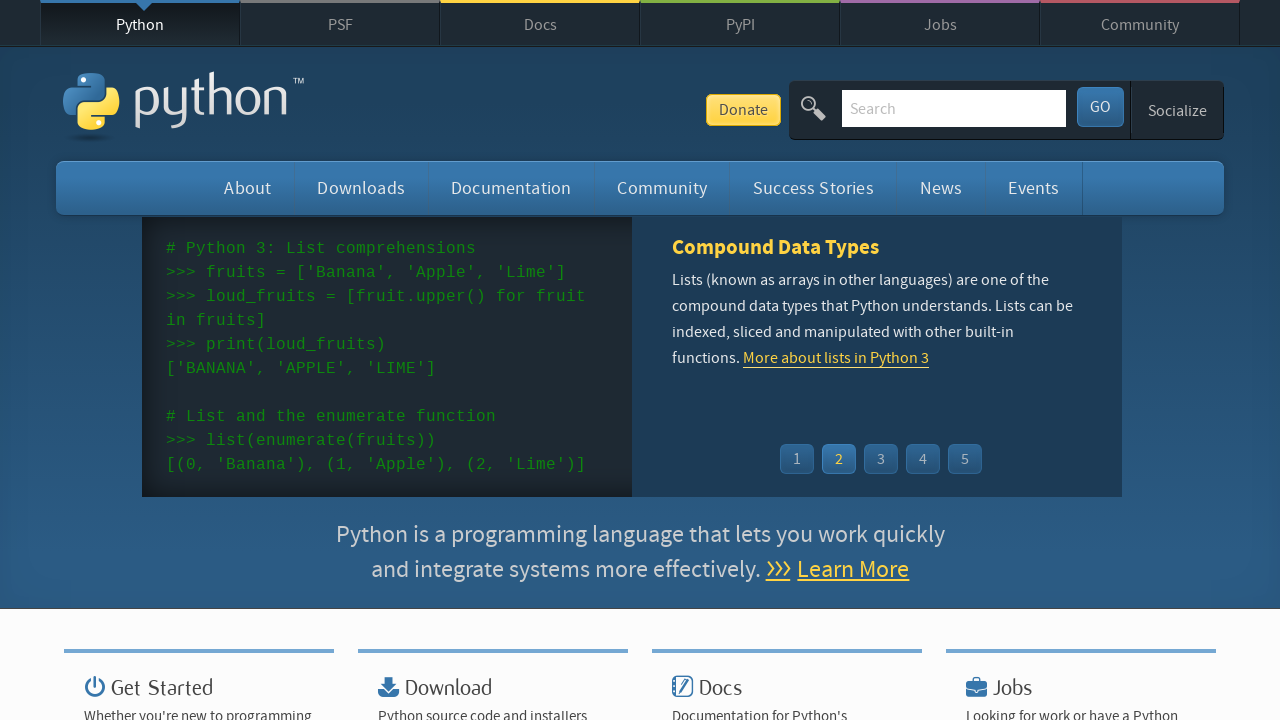

Found link containing 'Python': Python 3.14.3 with href: /downloads/release/python-3143/
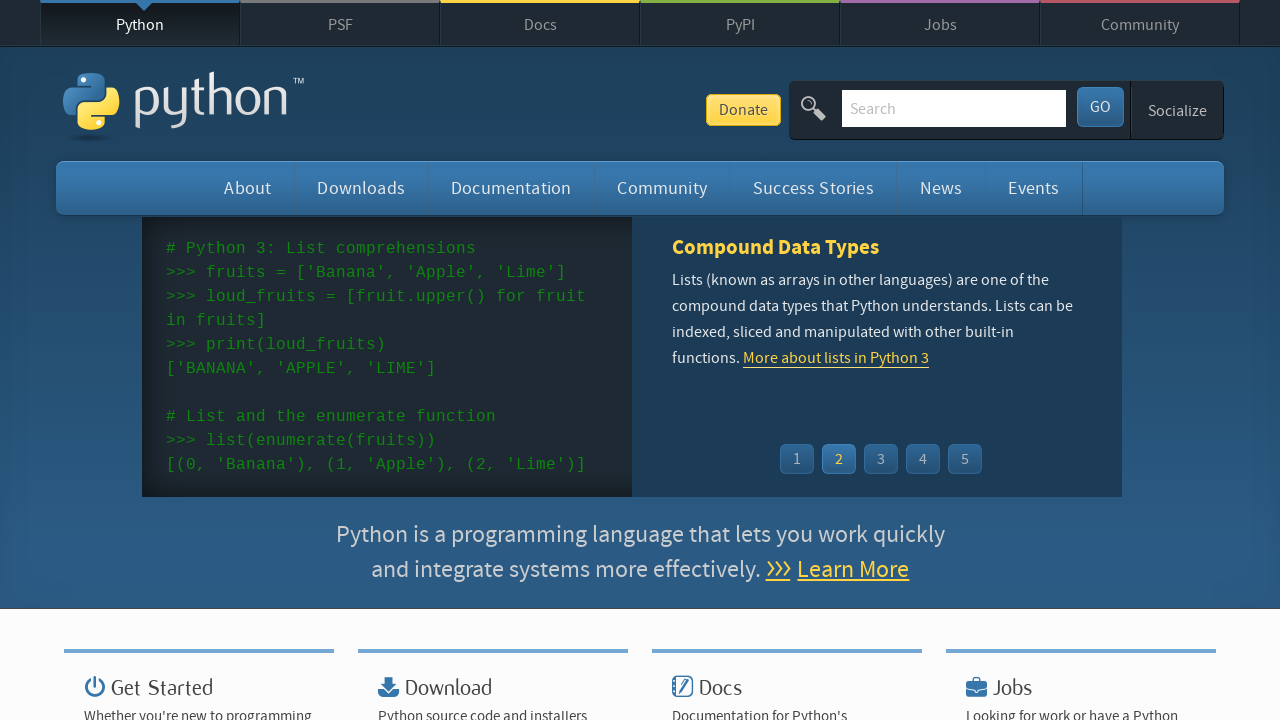

Found link containing 'Python': Join the Python Security Response Team! with href: https://pythoninsider.blogspot.com/2026/02/join-the-python-security-response-team.html
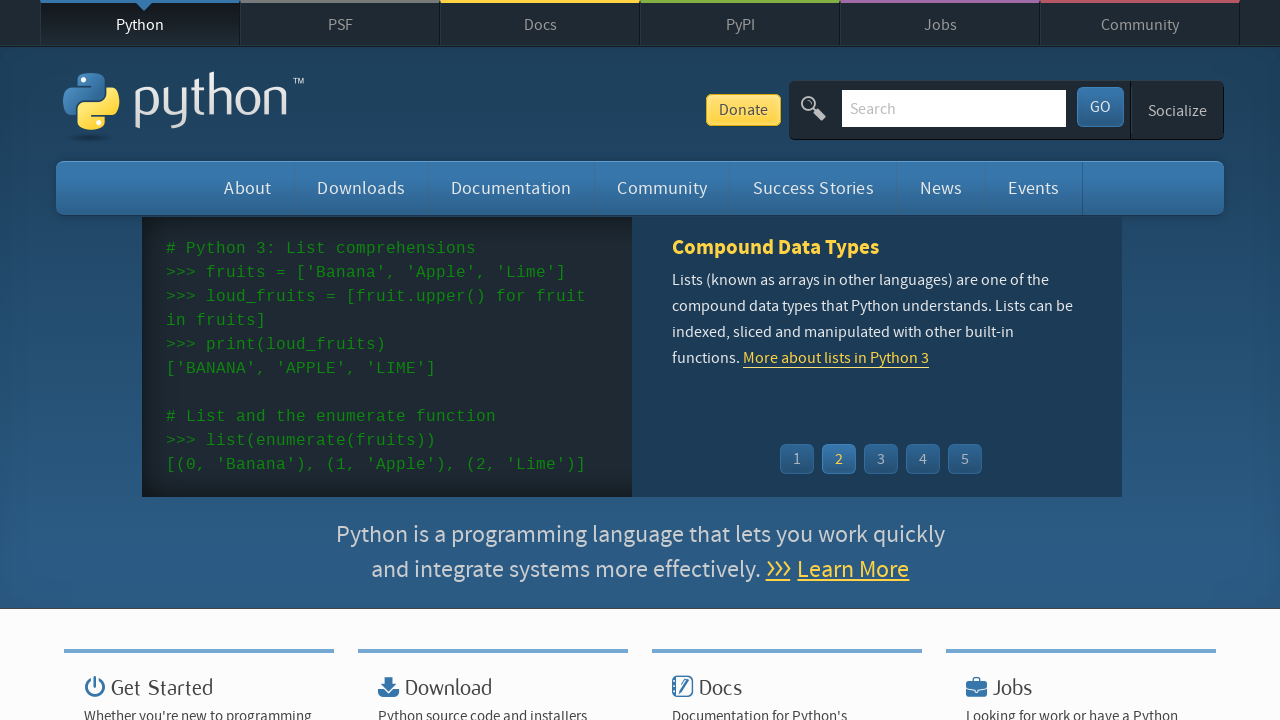

Found link containing 'Python': Join the Python Security Response Team! with href: https://pyfound.blogspot.com/2026/02/join-the-python-security-response-team.html
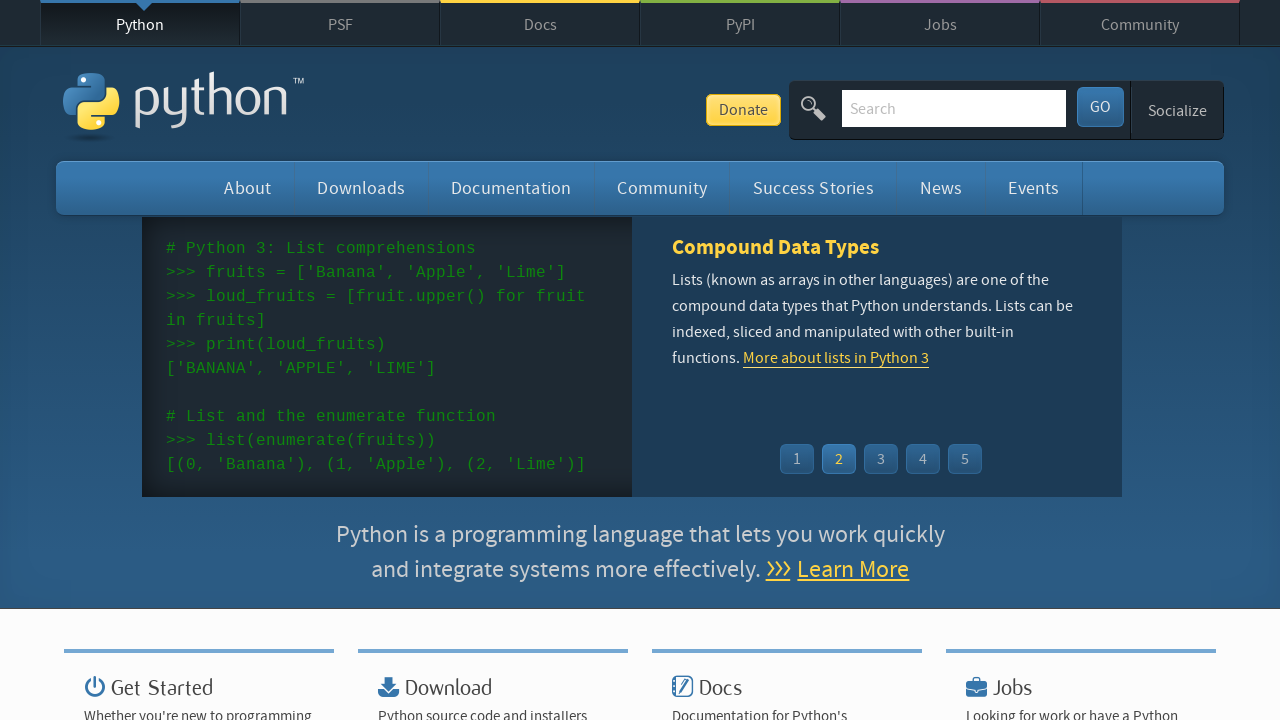

Found link containing 'Python': Python is for Everyone: Inside the PSF's D&I Work Group with href: https://pyfound.blogspot.com/2026/02/python-is-for-everyone-inside-psfs-d.html
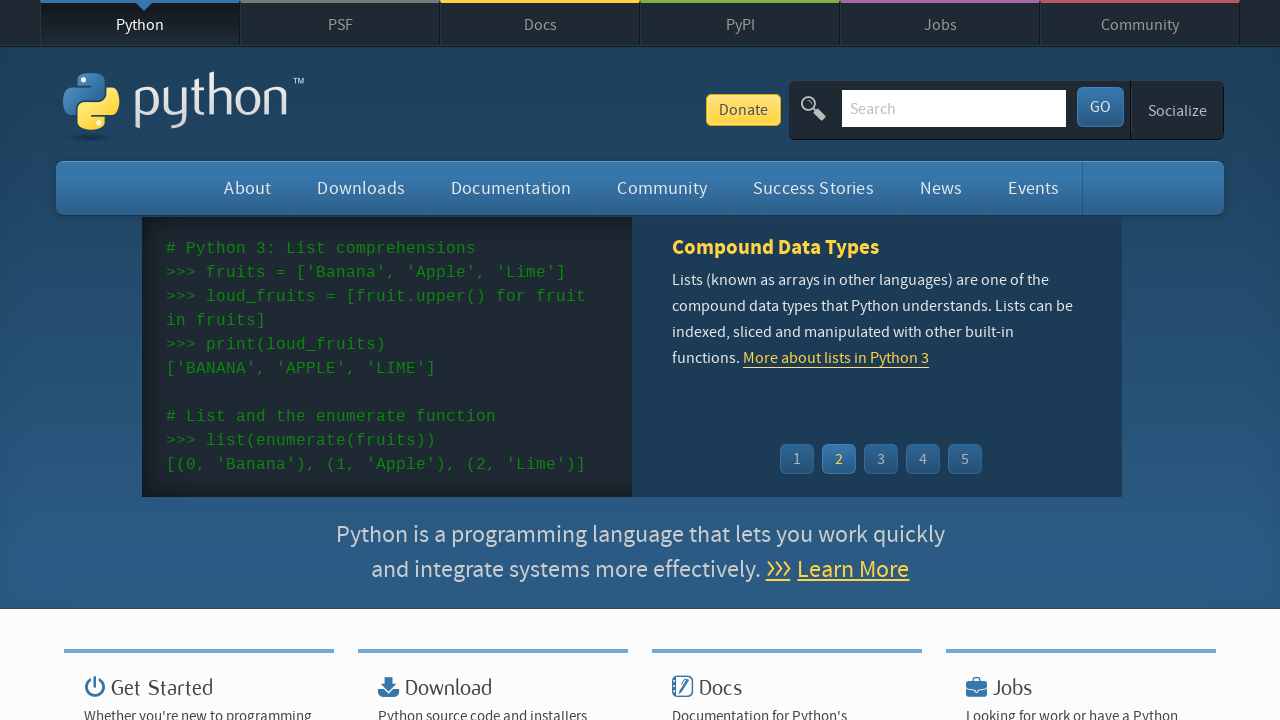

Found link containing 'Python': Python 3.15.0 alpha 6 with href: https://pythoninsider.blogspot.com/2026/02/python-3150-alpha-6.html
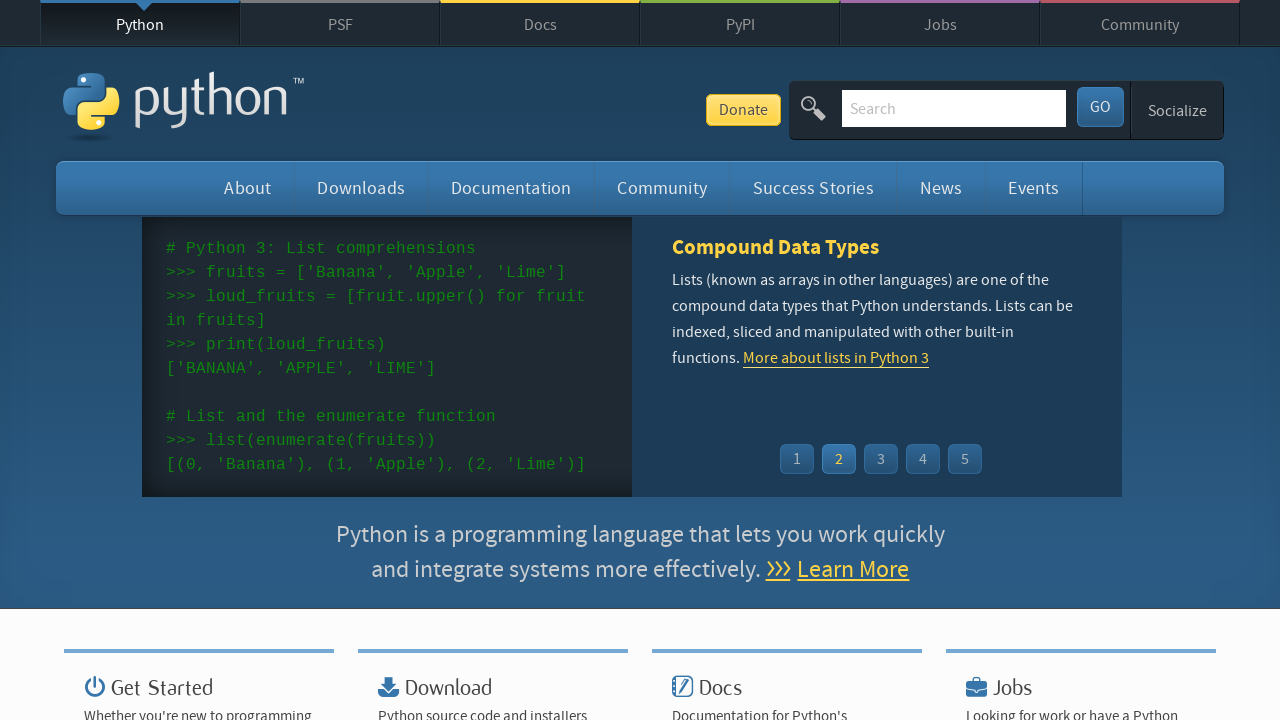

Found link containing 'Python': Python Unplugged on PyTV with href: /events/python-events/2155/
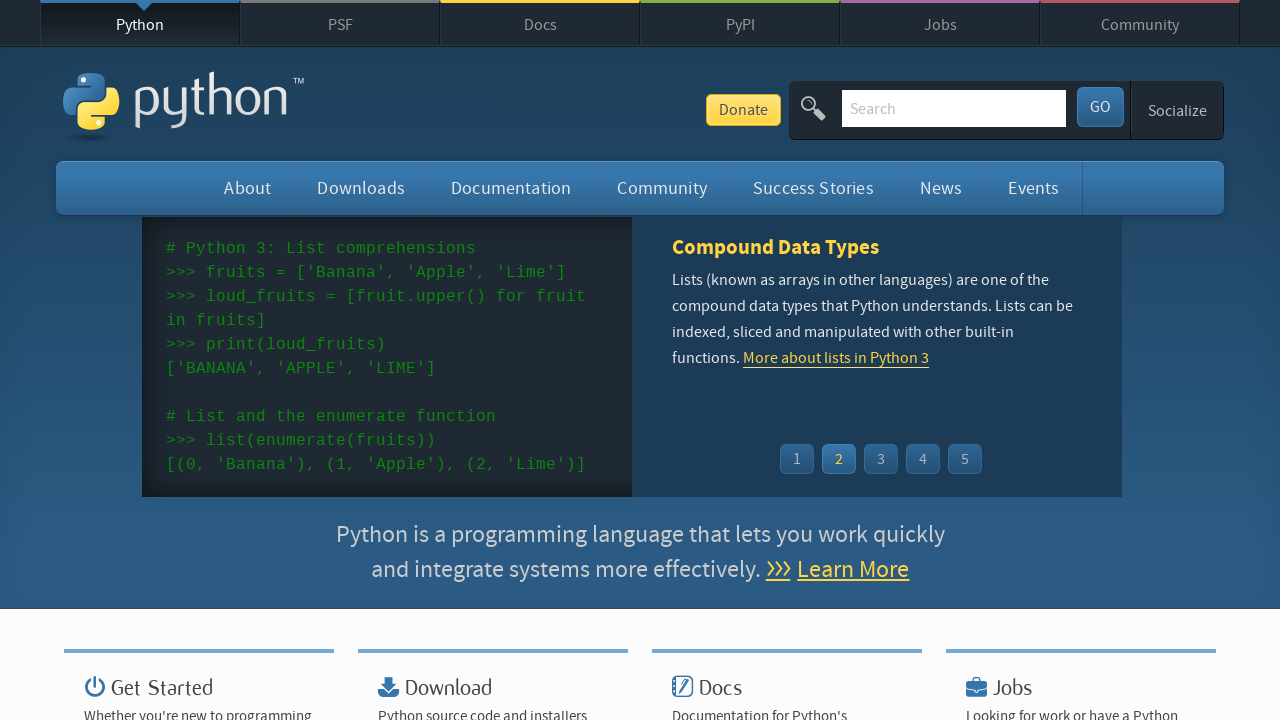

Found link containing 'Python': PythonAsia 2026 with href: /events/python-events/2135/
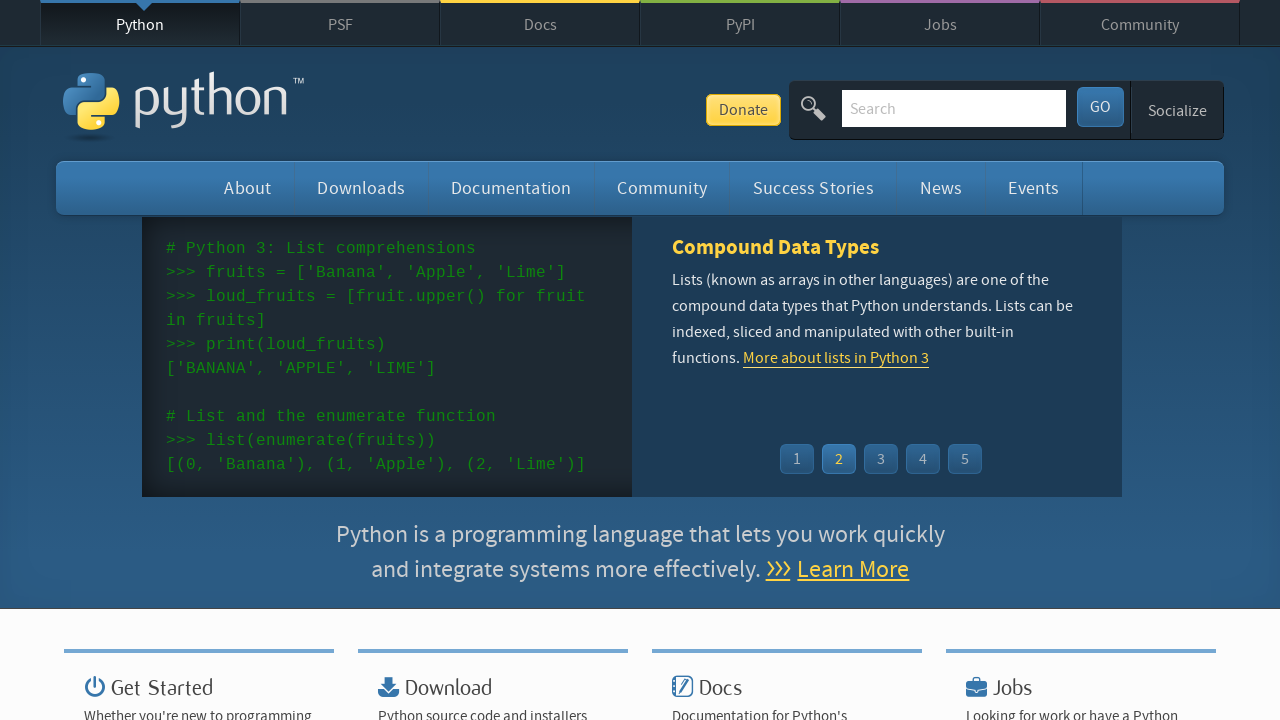

Found link containing 'Python': Python's convenience has made it the most popular language for machine learning and artificial intelligence. Python's flexibility has allowed Anyscale to make ML/AI scalable from laptops to clusters. with href: /success-stories/python-provides-convenience-and-flexibility-for-scalable-mlai/
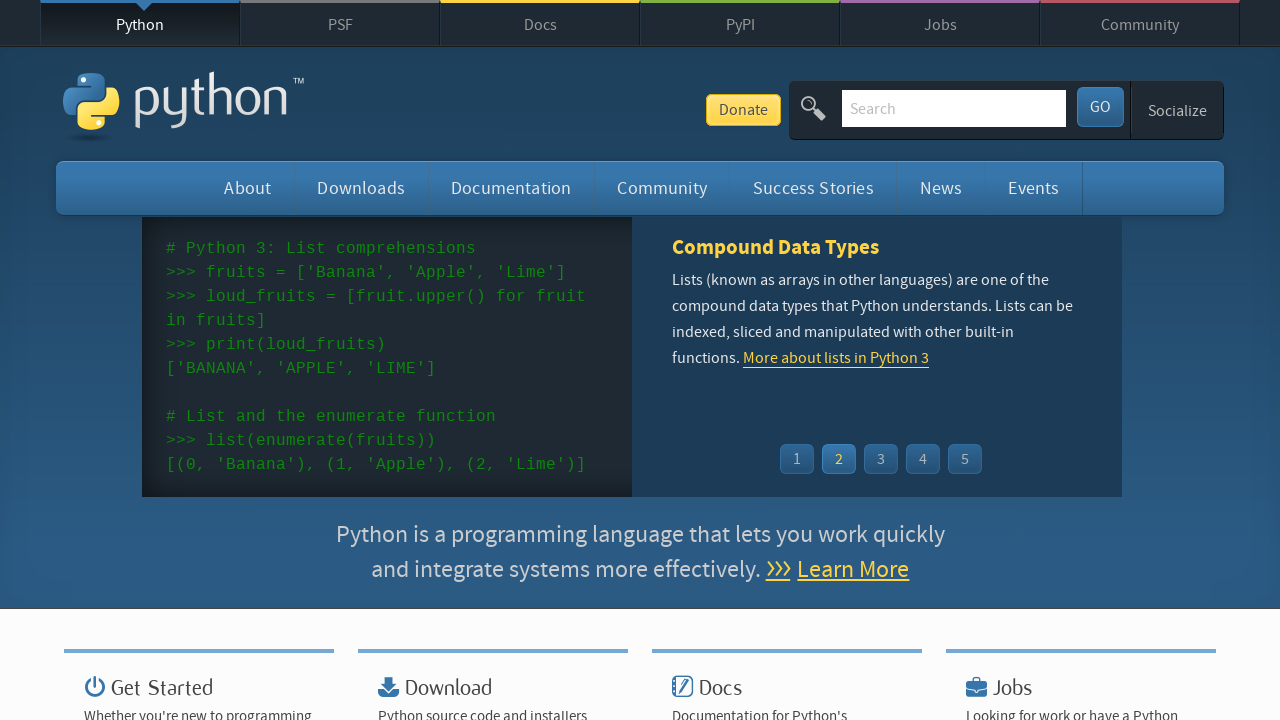

Found link containing 'Python': Python provides convenience and flexibility for scalable ML/AI with href: /success-stories/python-provides-convenience-and-flexibility-for-scalable-mlai/
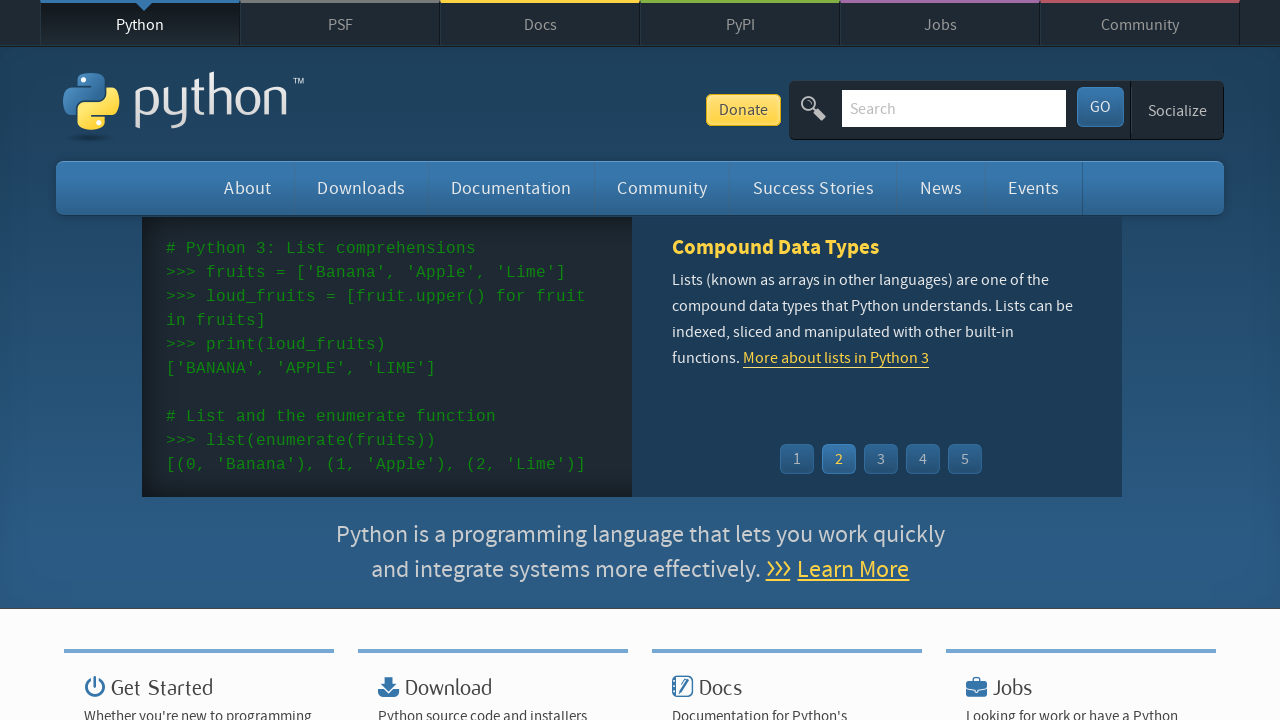

Found link containing 'Python': wxPython with href: https://www.wxpython.org/
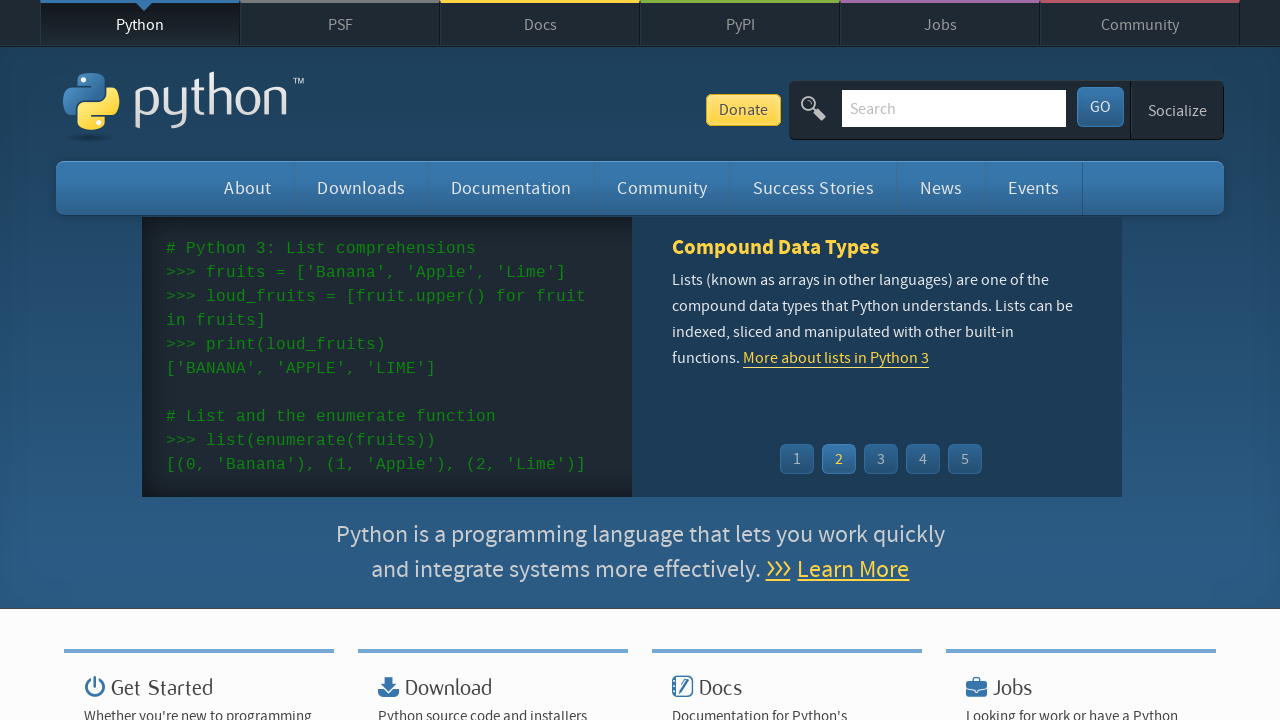

Found link containing 'Python': IPython with href: https://ipython.org/
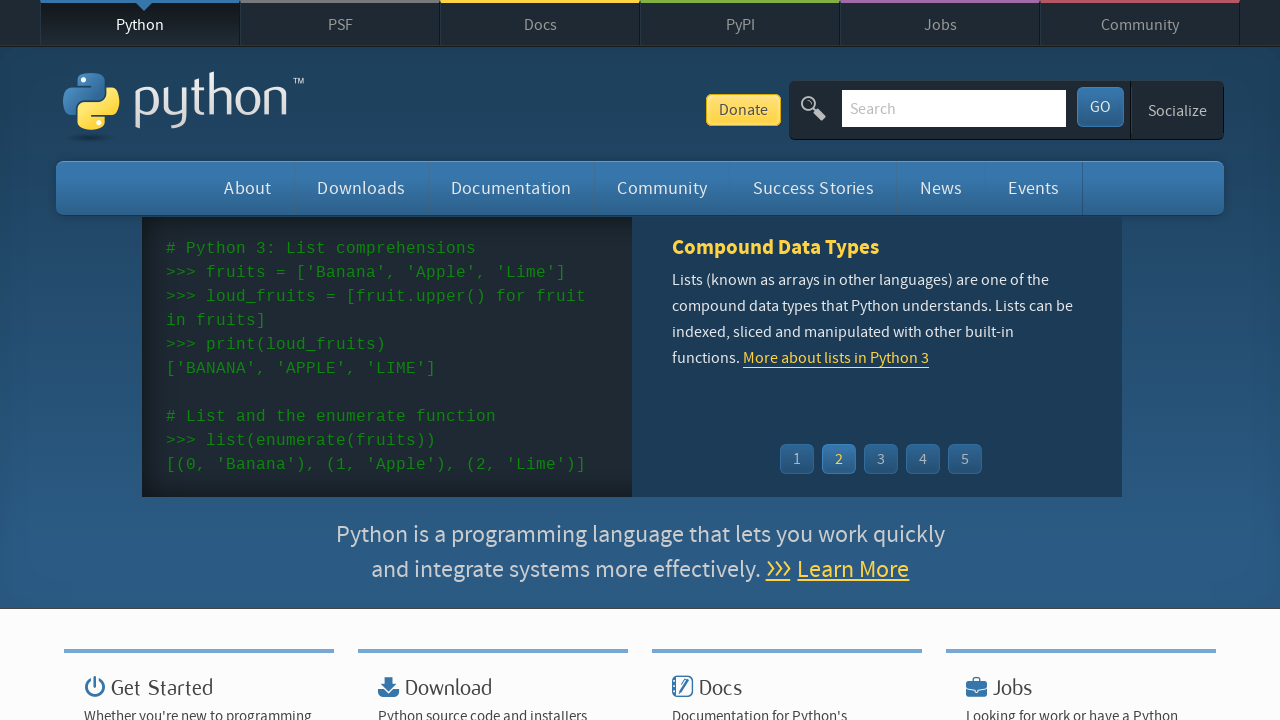

Found link containing 'Python': Python Software Foundation with href: /psf/
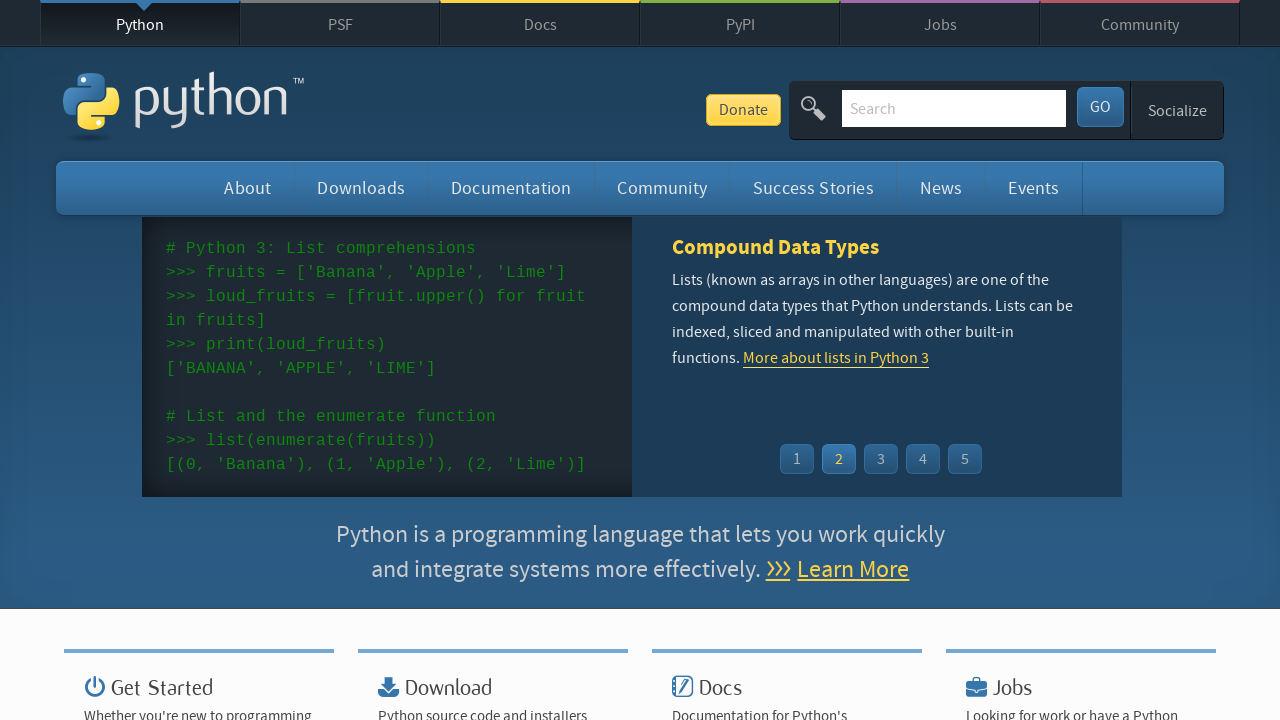

Found link containing 'Python': Python Brochure with href: http://brochure.getpython.info/
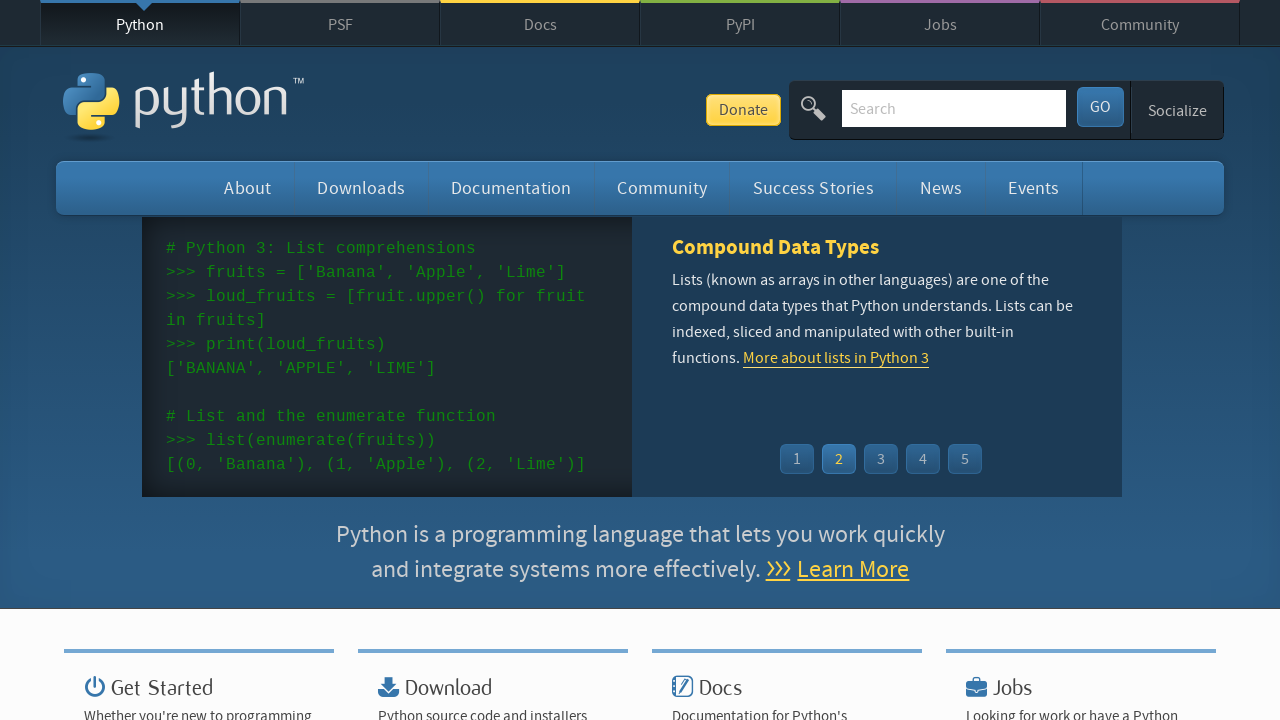

Found link containing 'Python': Python Books with href: https://wiki.python.org/moin/PythonBooks
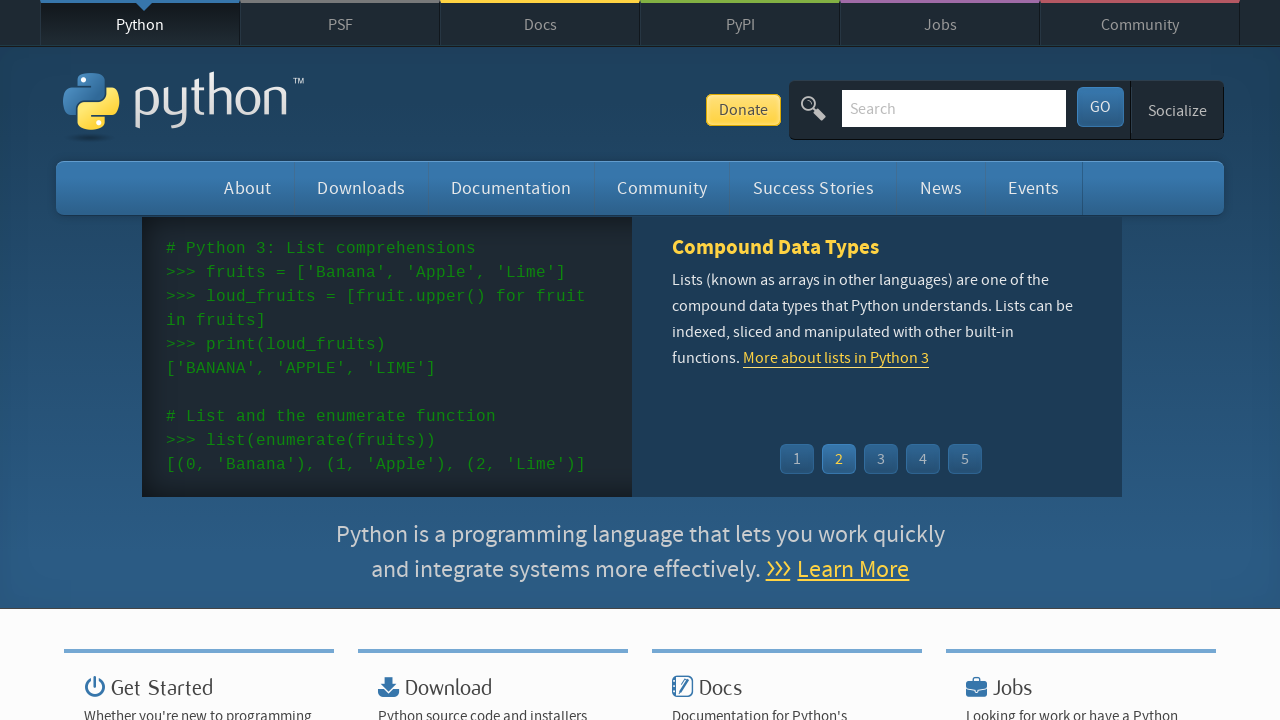

Found link containing 'Python': Python Essays with href: /doc/essays/
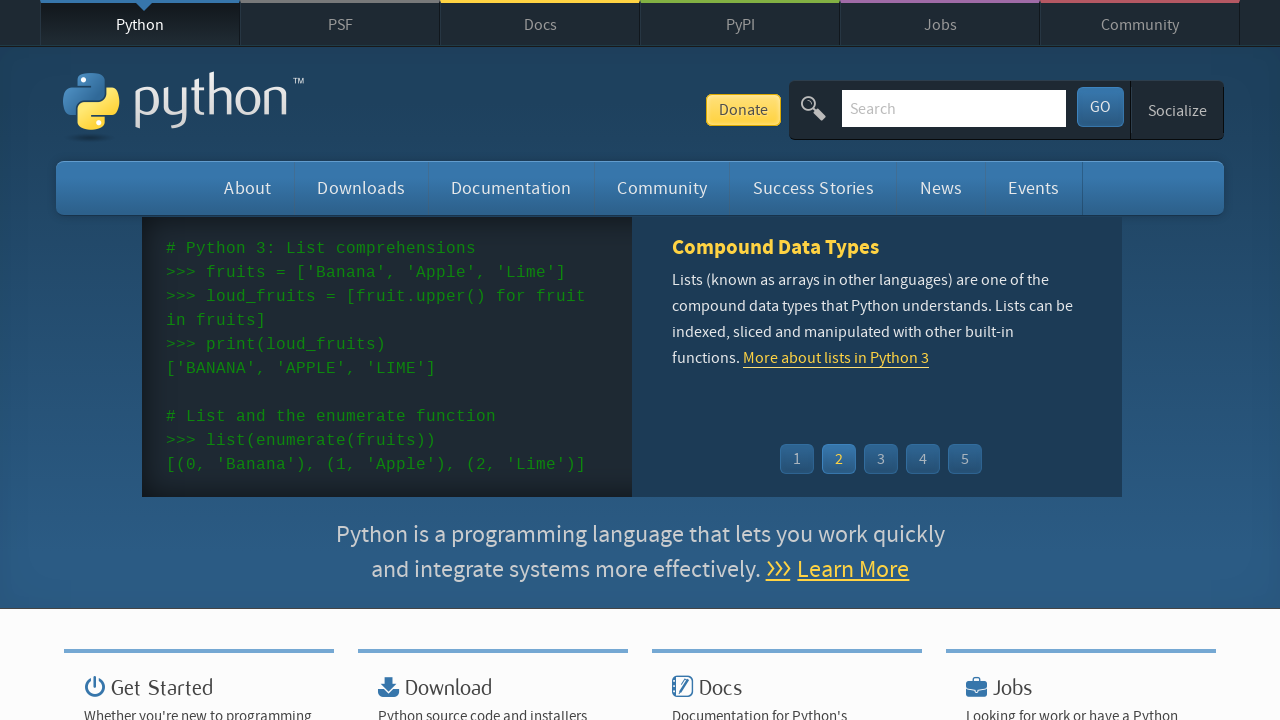

Found link containing 'Python': Python Conferences with href: /community/workshops/
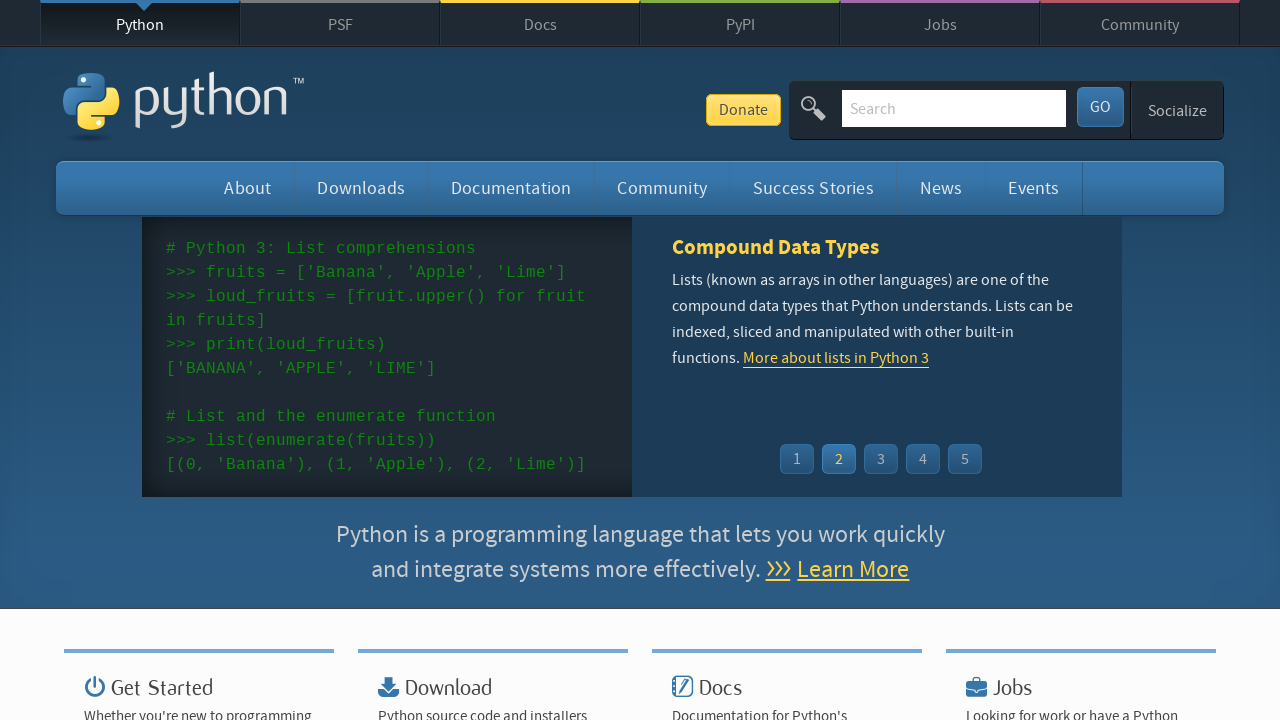

Found link containing 'Python': Python Logo with href: /community/logos/
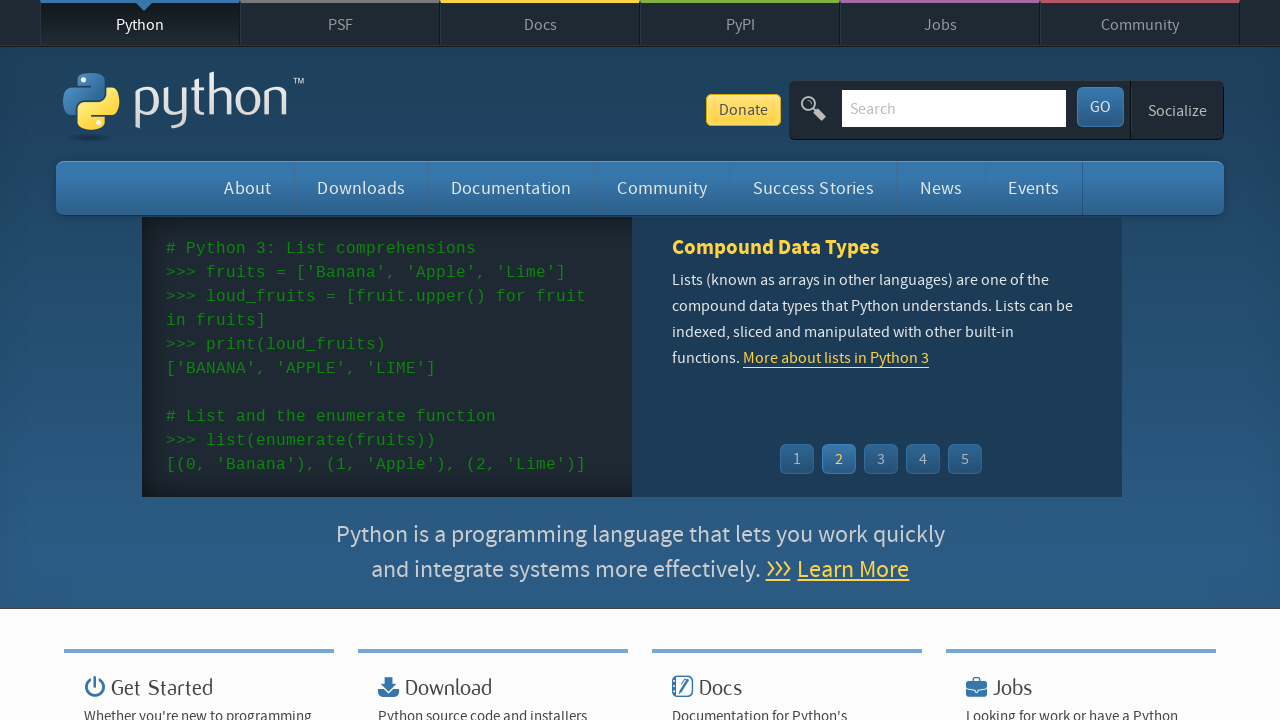

Found link containing 'Python': Python Wiki with href: https://wiki.python.org/moin/
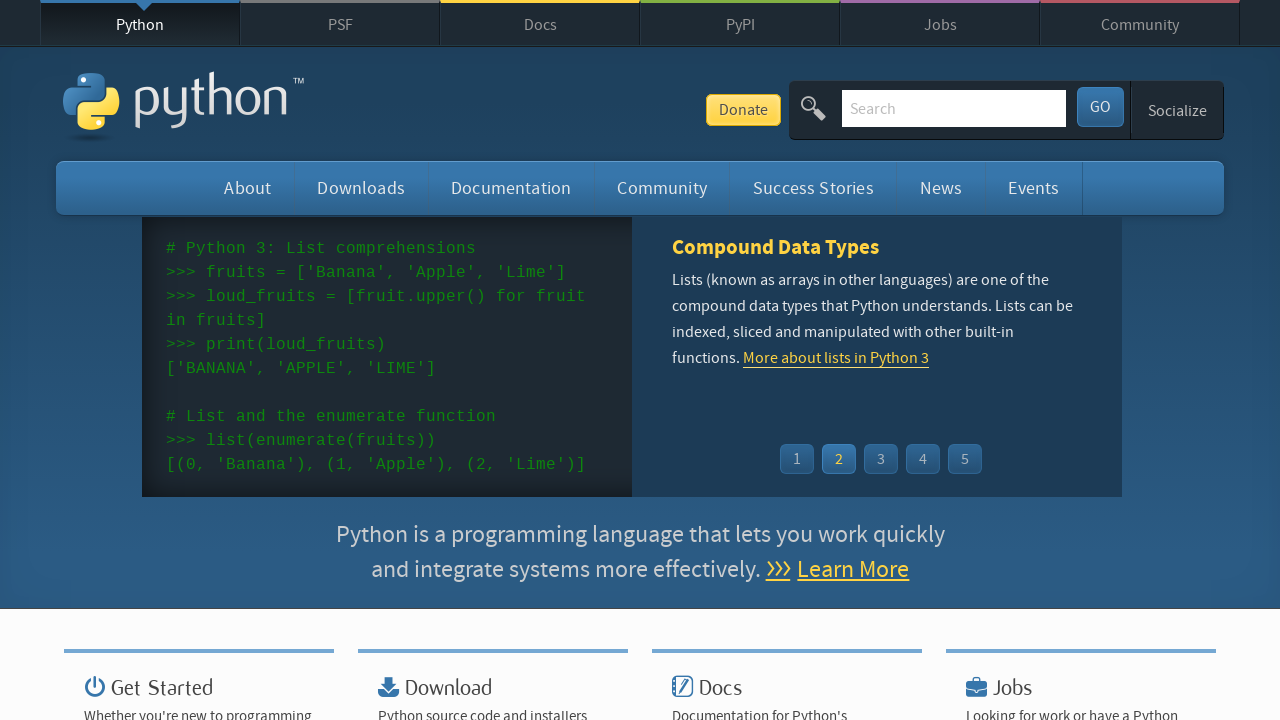

Found link containing 'Python': Python News with href: /blogs/
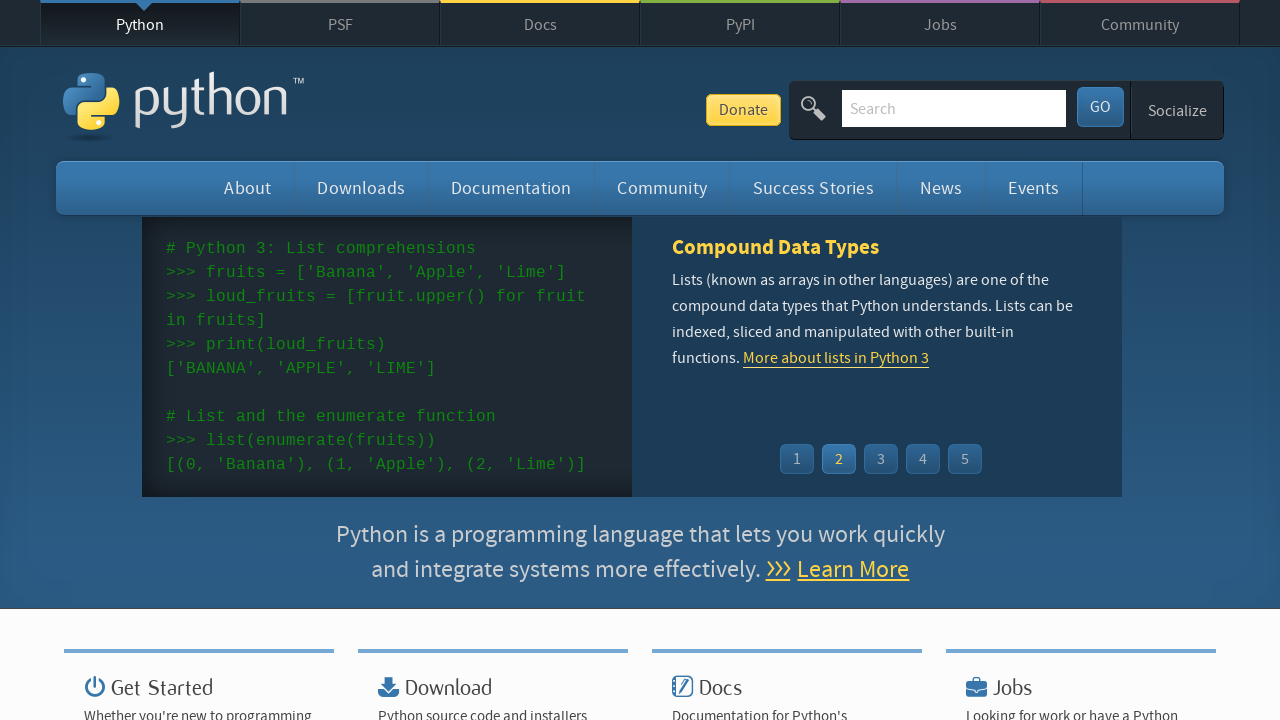

Found link containing 'Python': Python Events with href: /events/python-events/
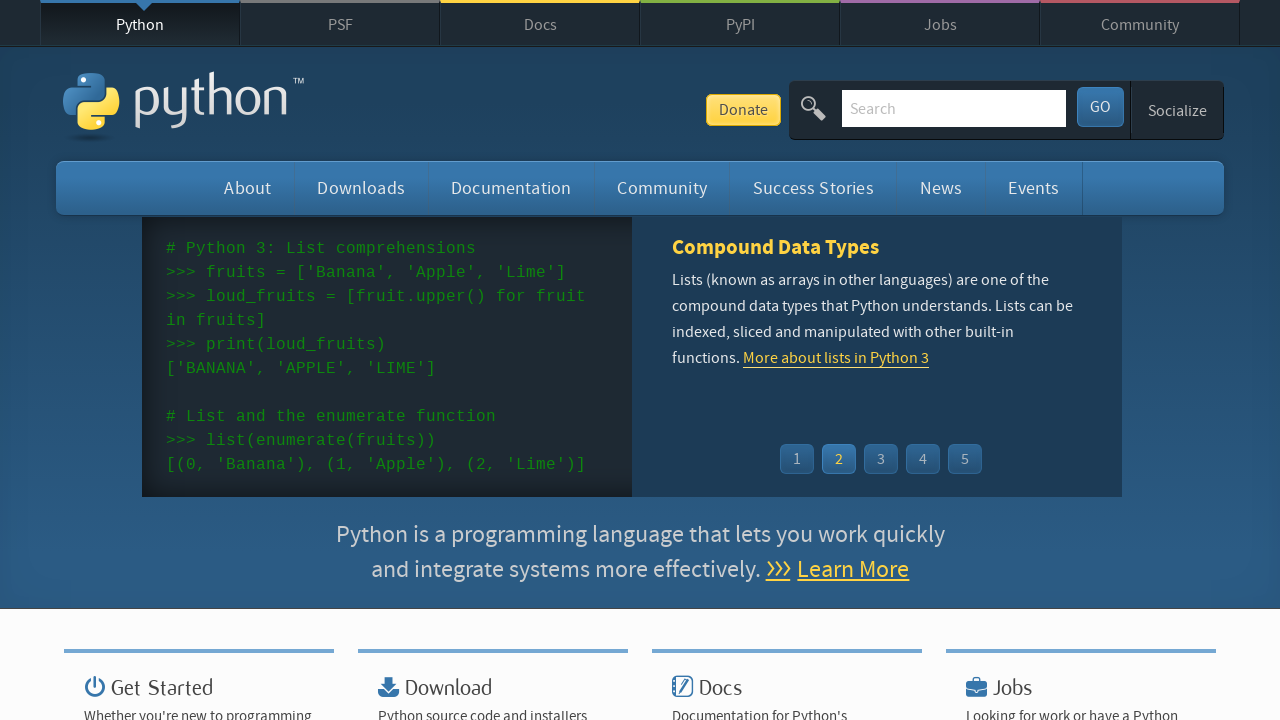

Found link containing 'Python': Python Events Archive with href: /events/python-events/past/
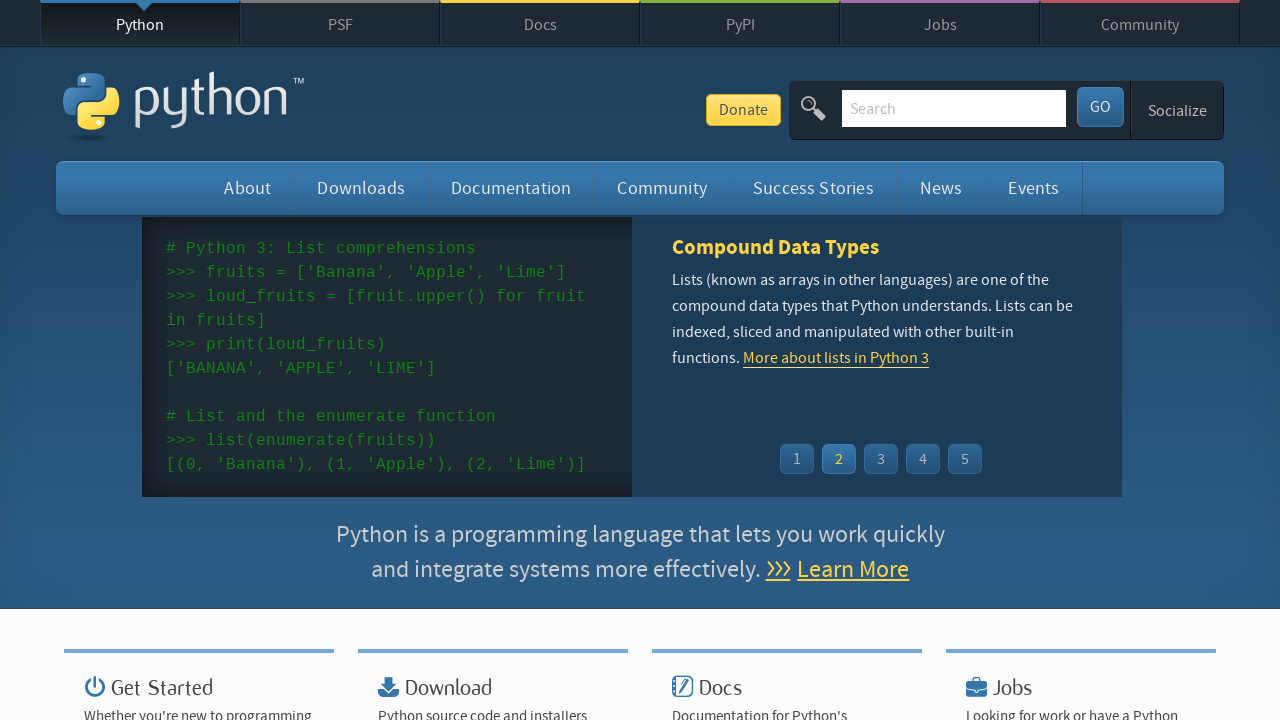

Found link containing 'Python': Python Software Foundation with href: /psf-landing/
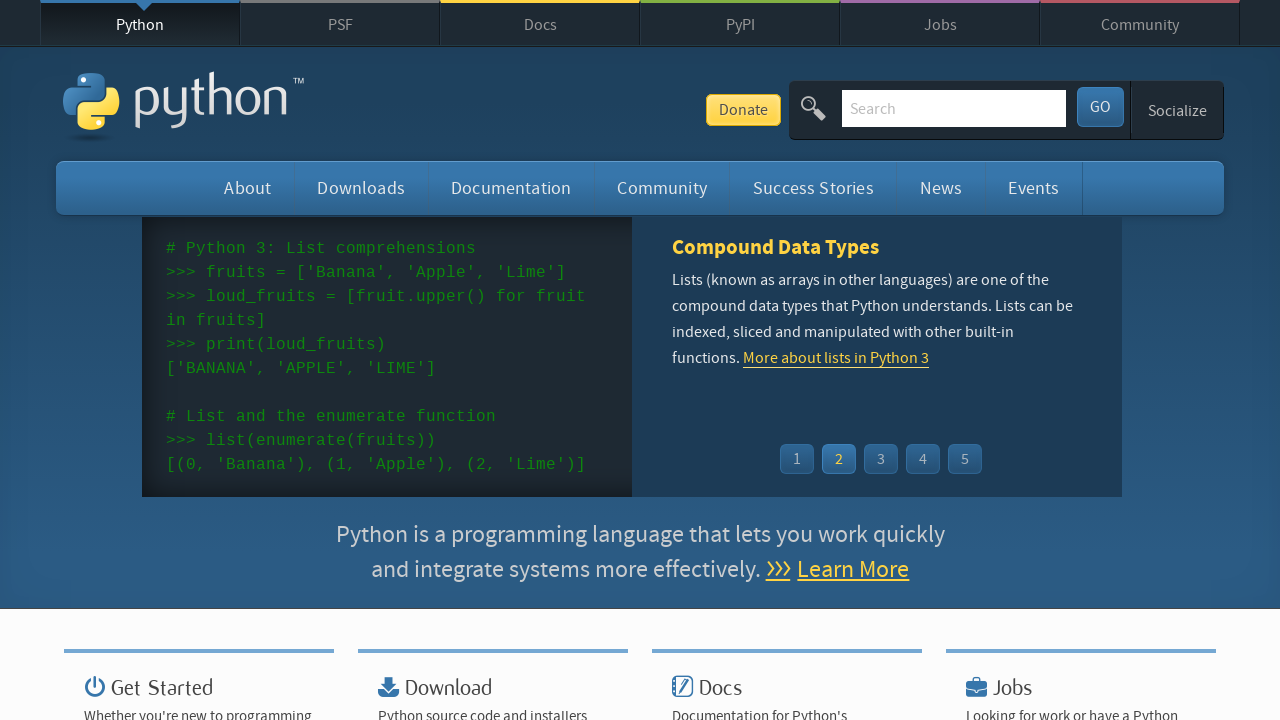

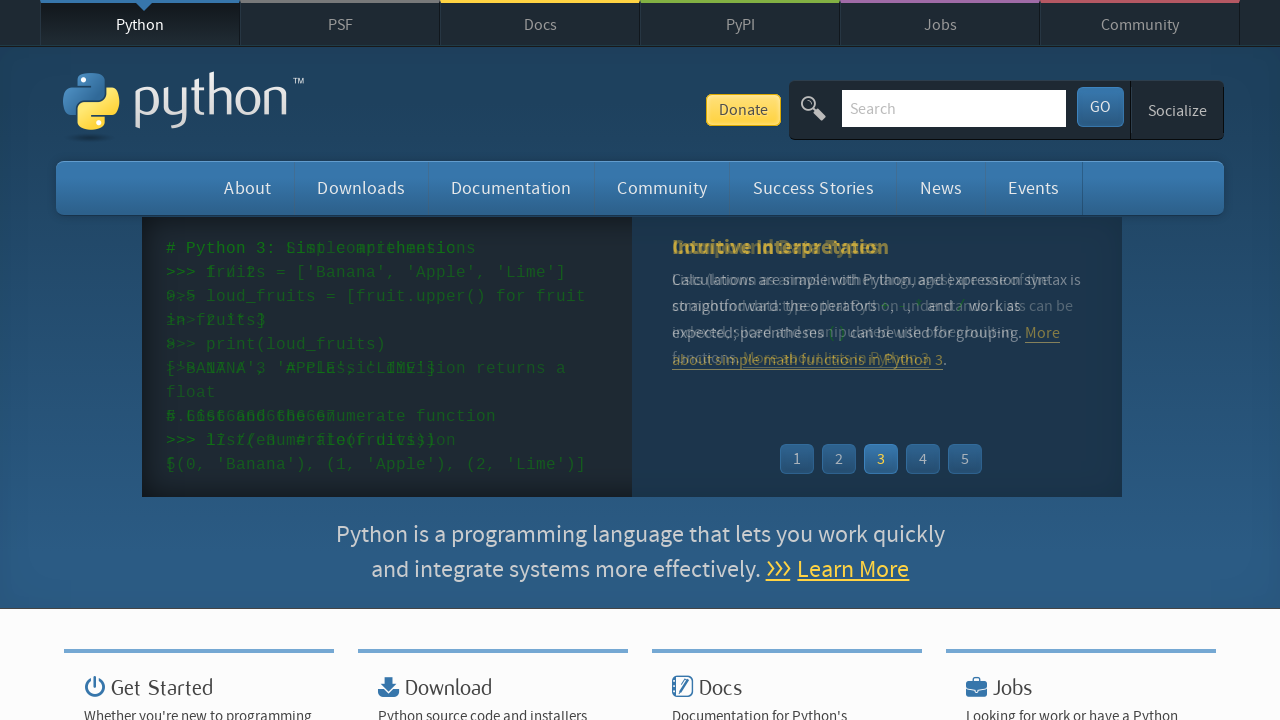